Navigates to an e-commerce website and adds specific items (Tomato, Beans, Capsicum) to the cart by finding them in the product list and clicking their add buttons

Starting URL: https://rahulshettyacademy.com/seleniumPractise/#/

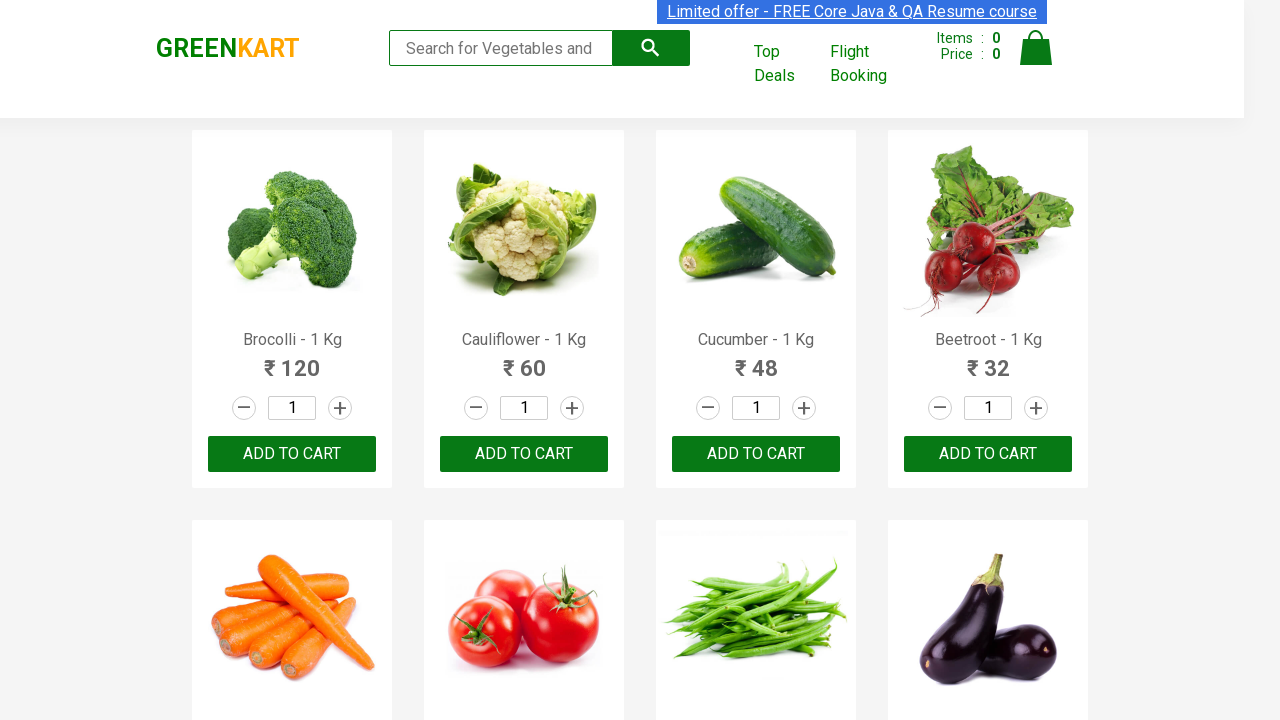

Retrieved all product elements from the page
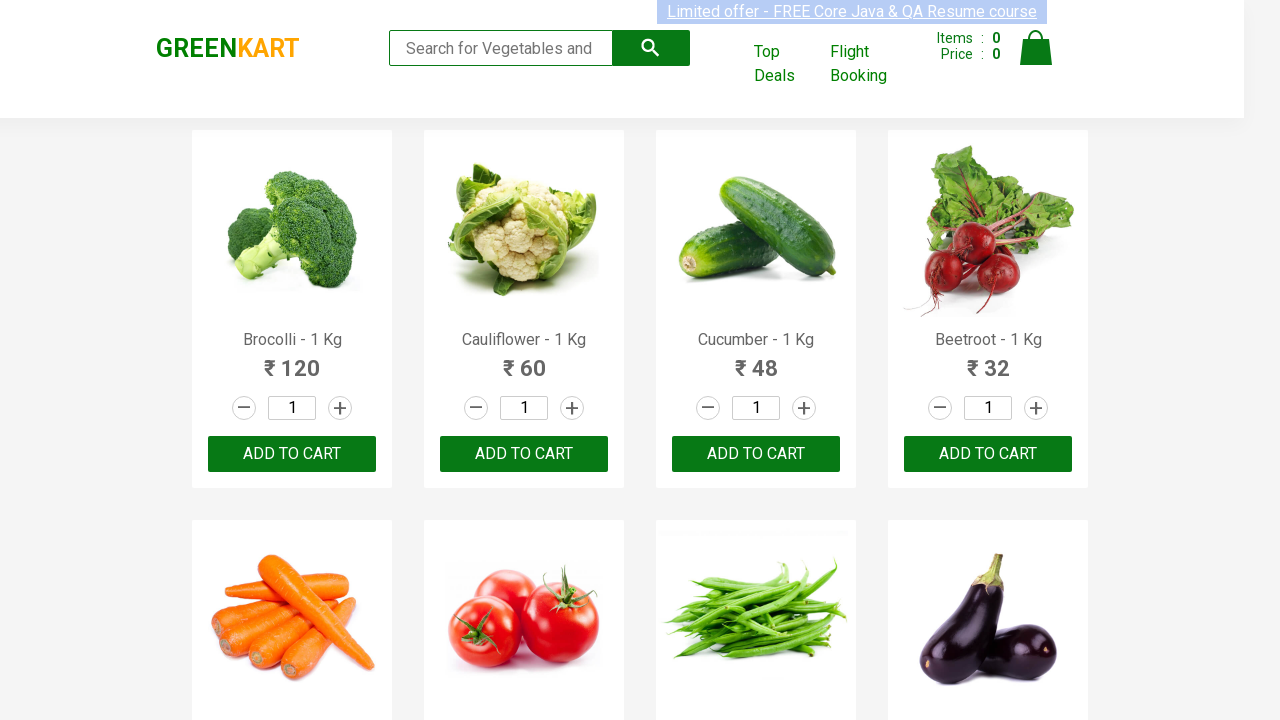

Retrieved text content from product element 0
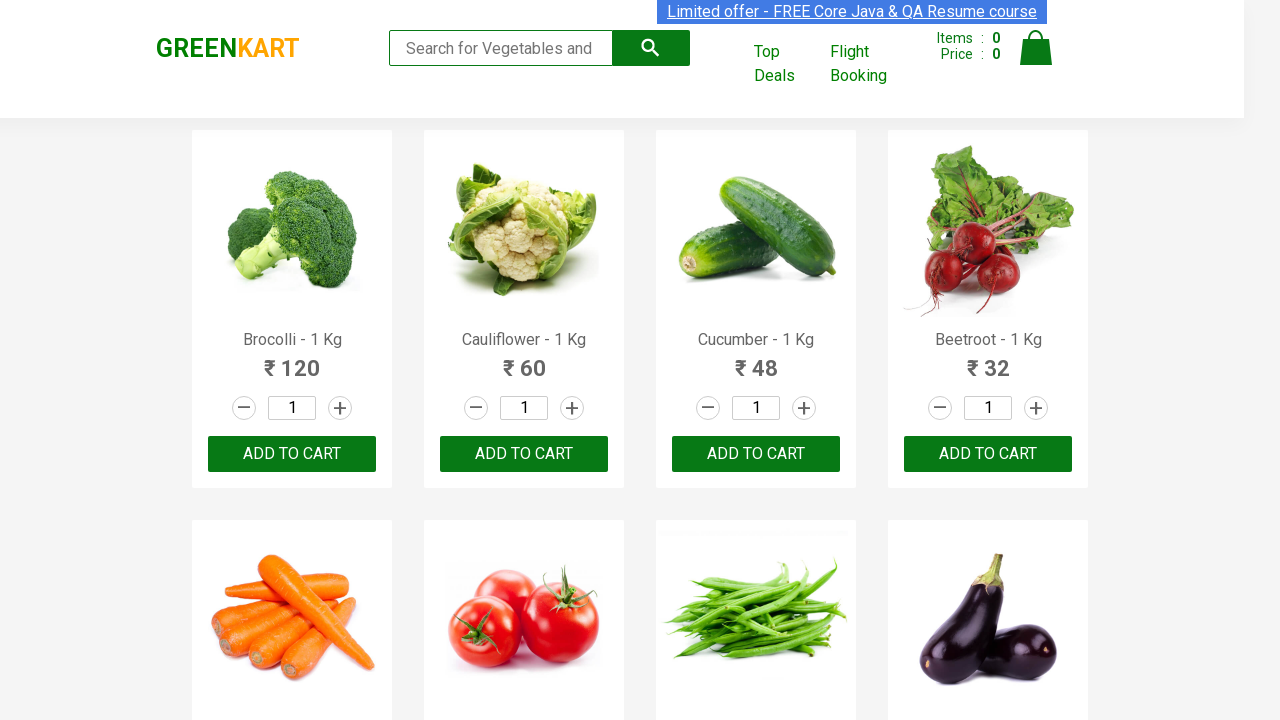

Extracted product name: 'Brocolli'
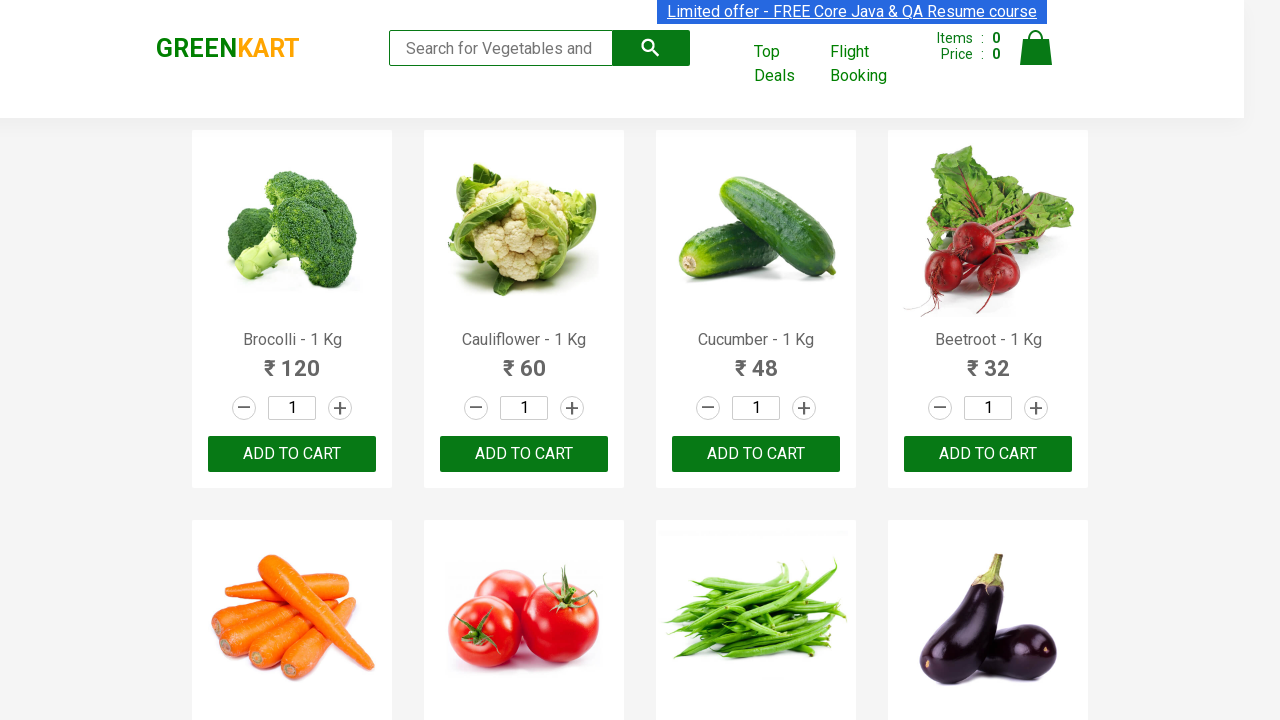

Retrieved text content from product element 1
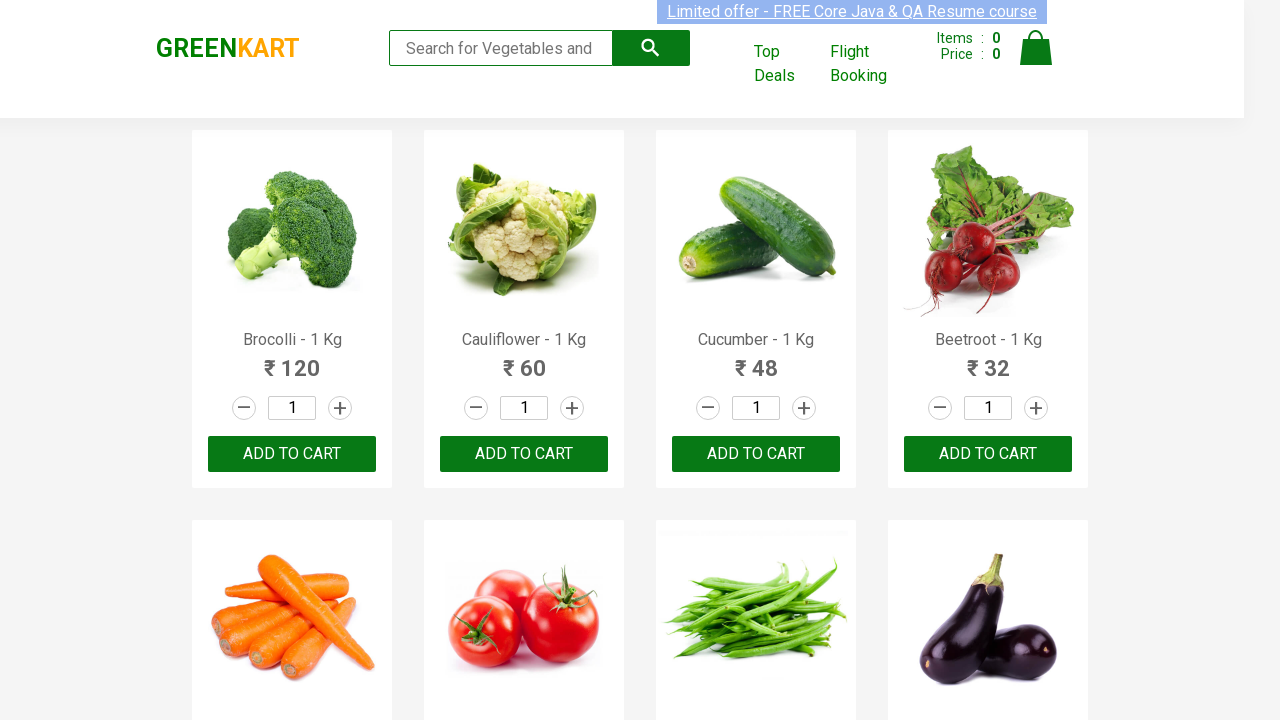

Extracted product name: 'Cauliflower'
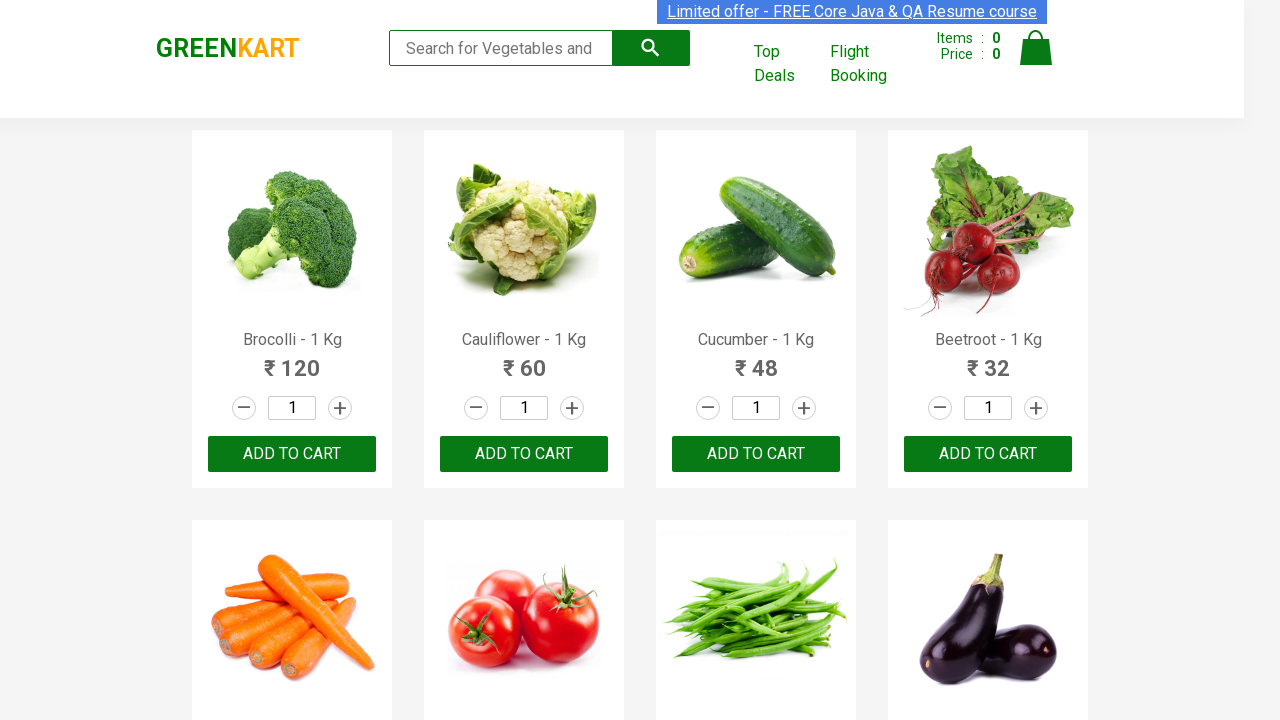

Retrieved text content from product element 2
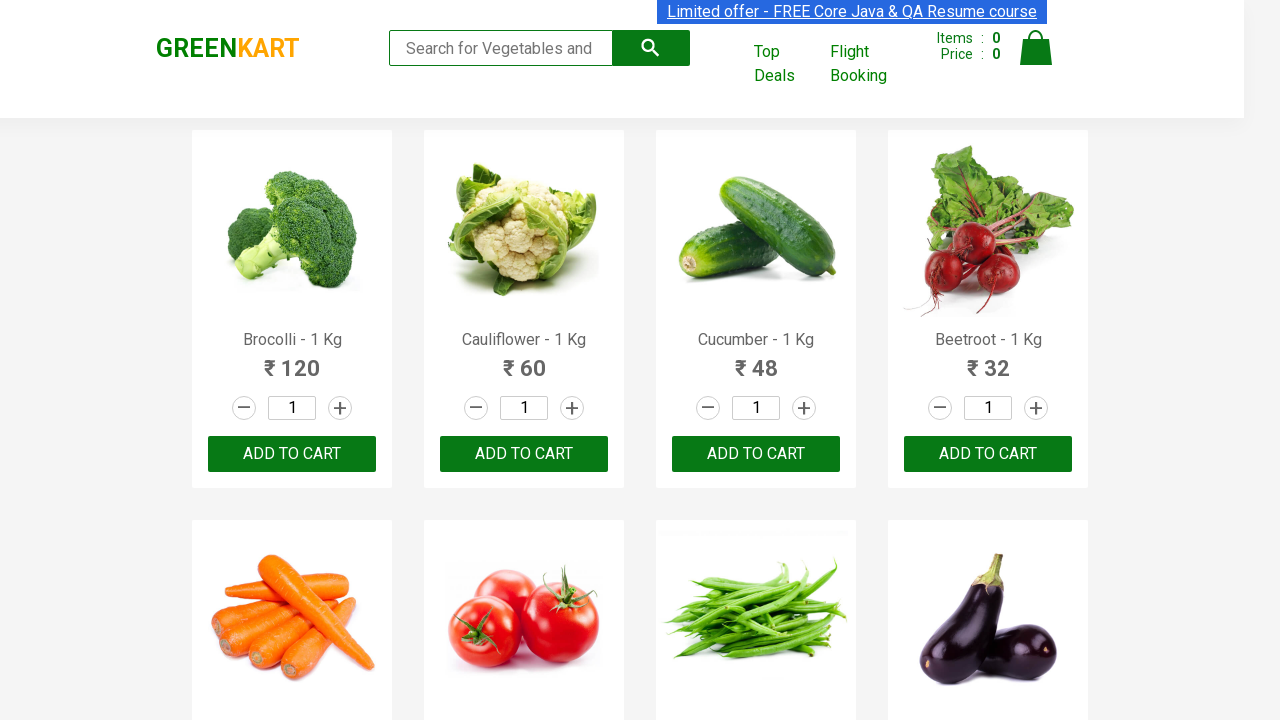

Extracted product name: 'Cucumber'
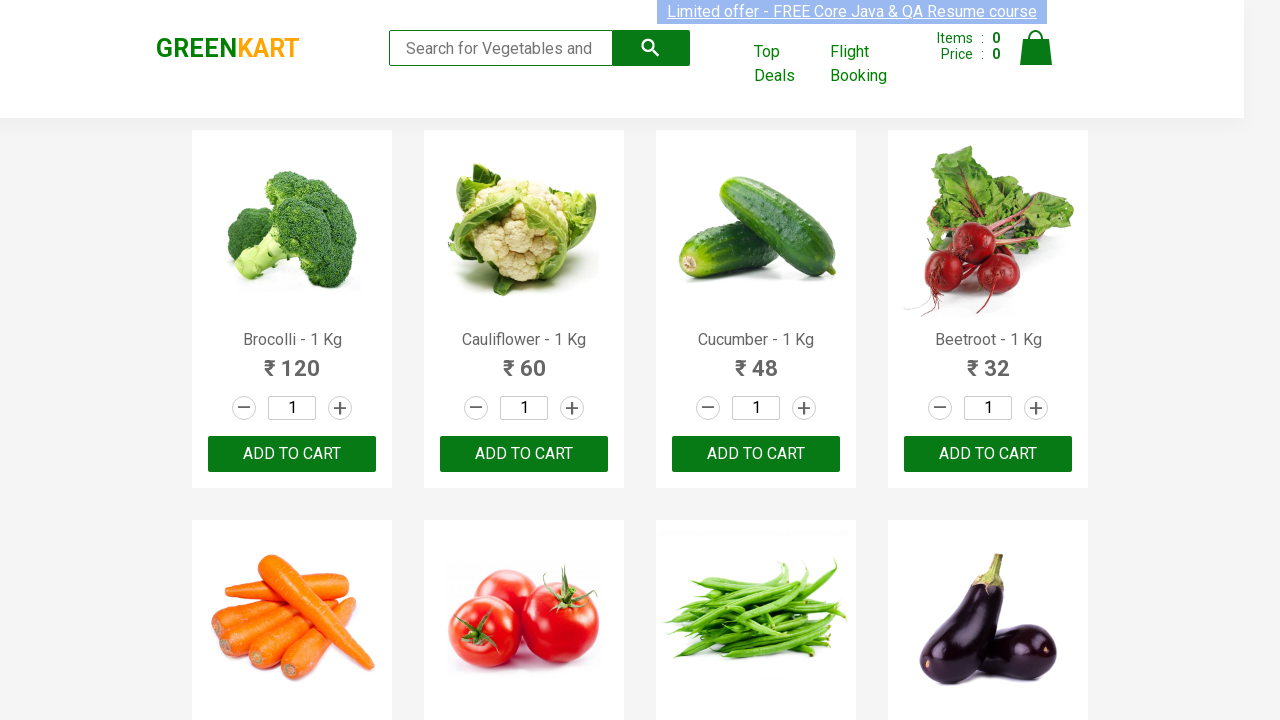

Retrieved text content from product element 3
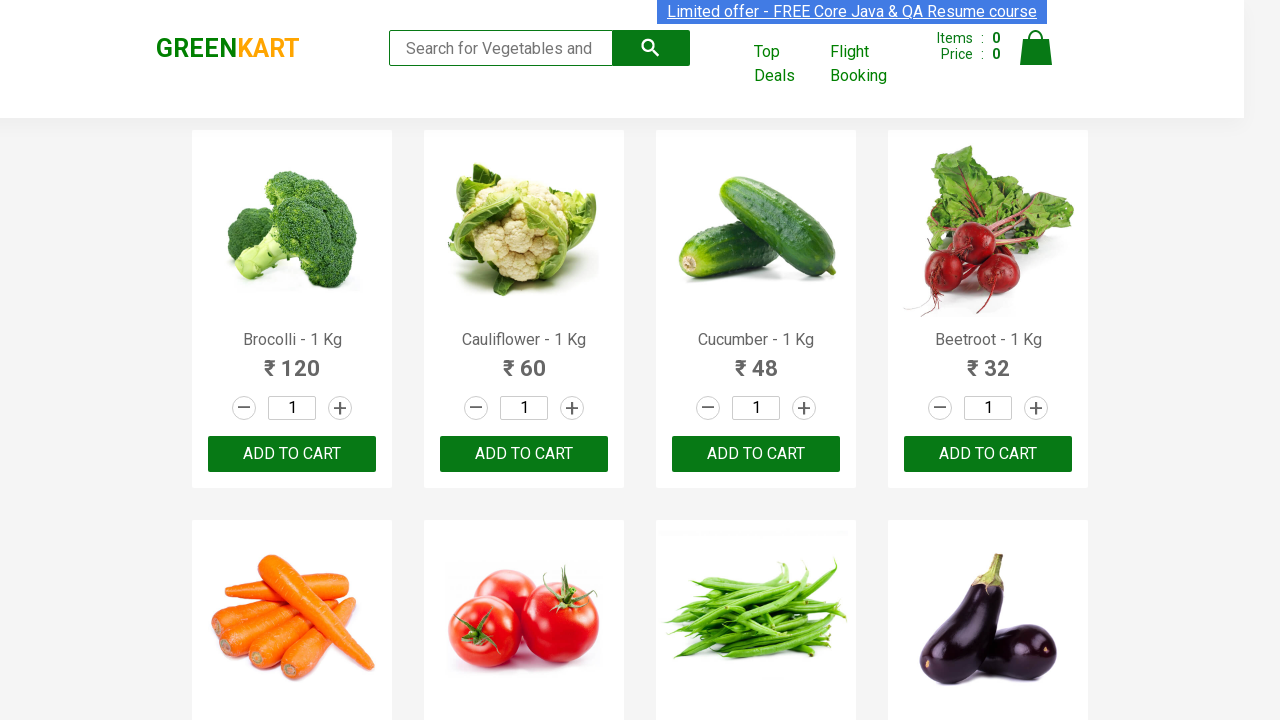

Extracted product name: 'Beetroot'
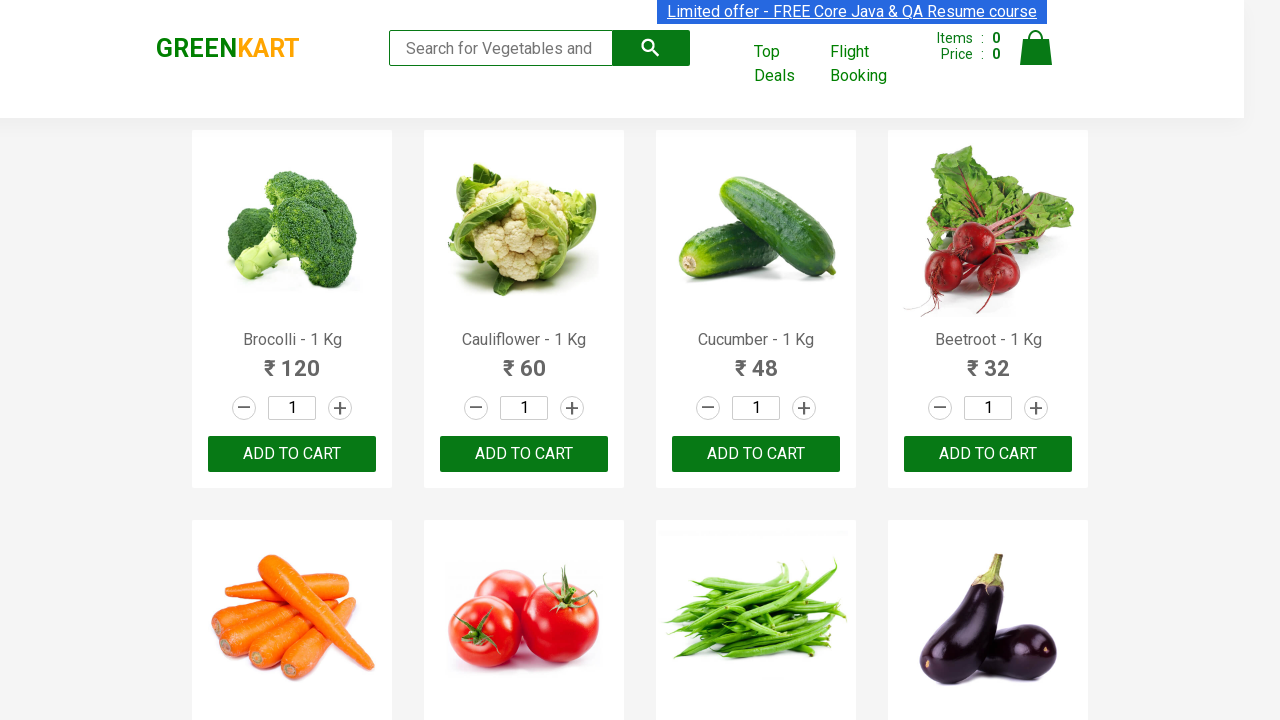

Retrieved text content from product element 4
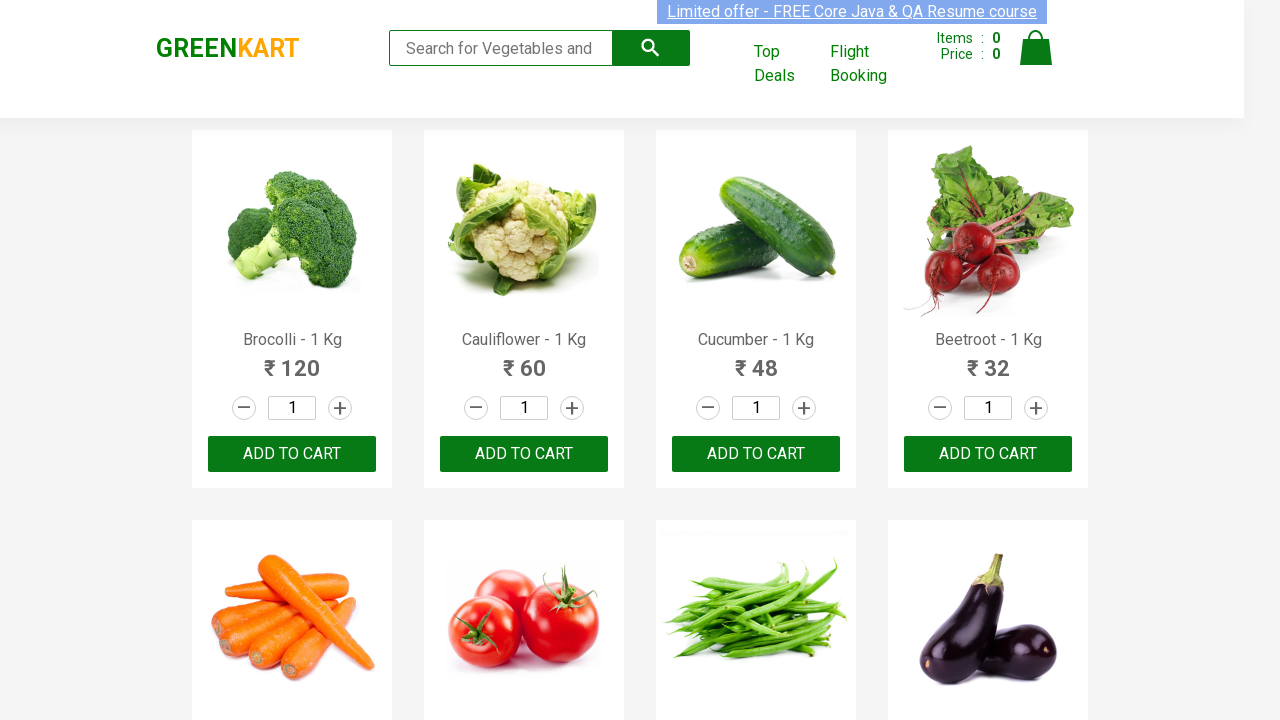

Extracted product name: 'Carrot'
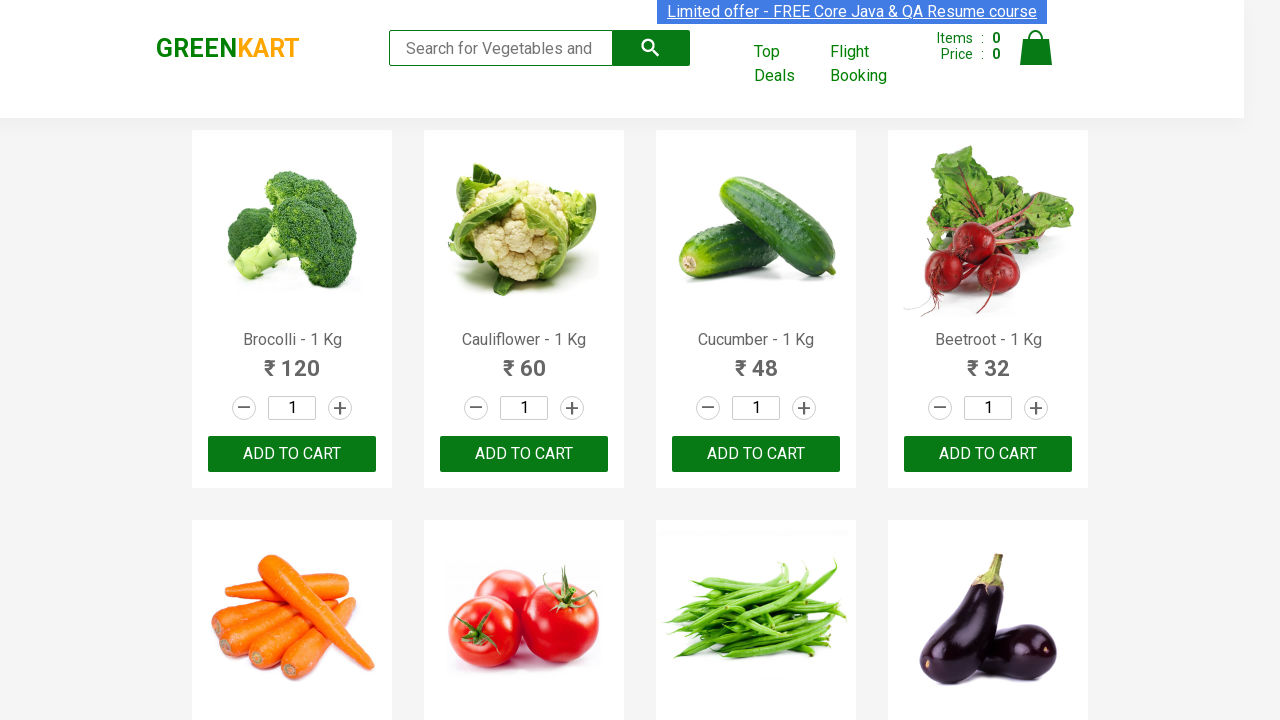

Retrieved text content from product element 5
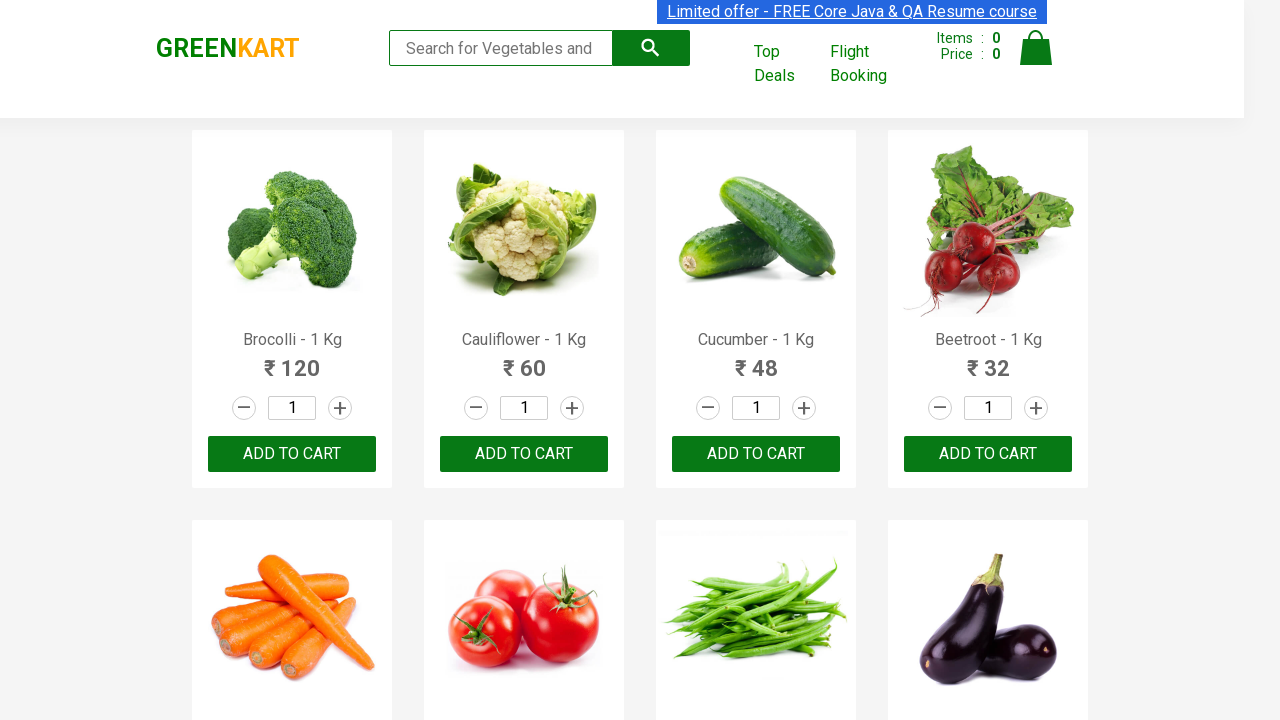

Extracted product name: 'Tomato'
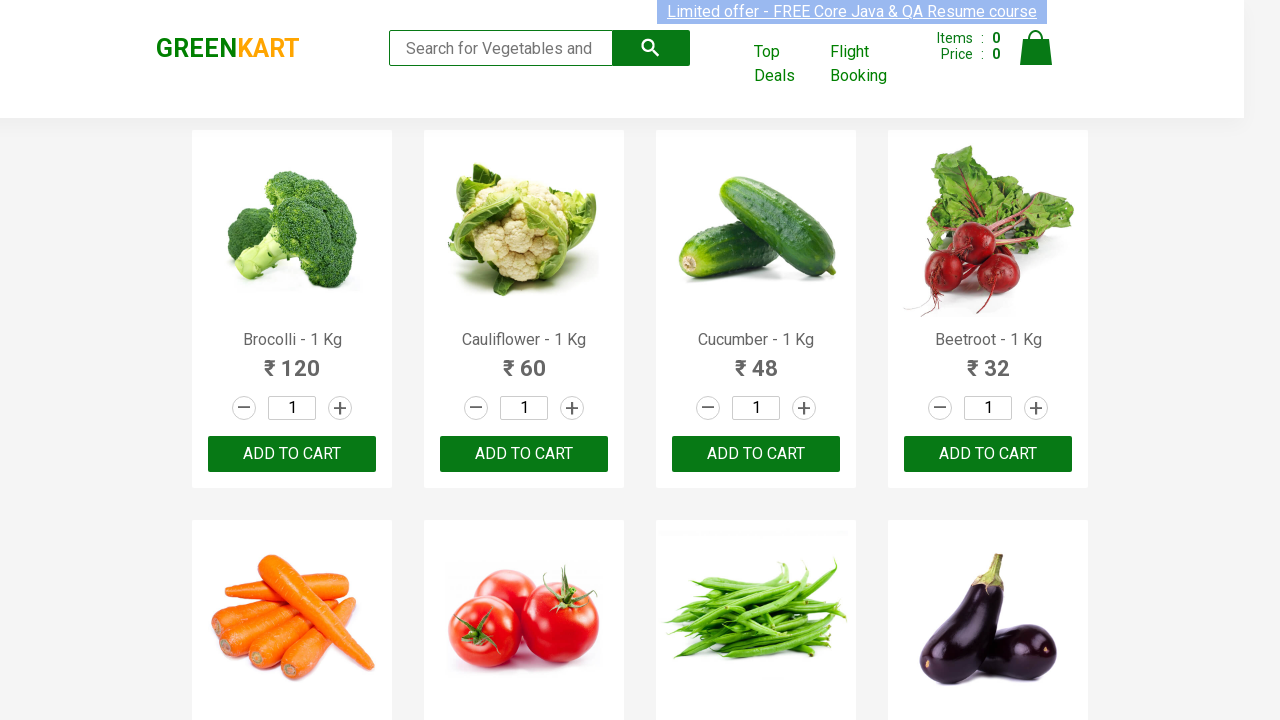

Clicked add to cart button for 'Tomato' at (524, 360) on xpath=//div[@class='product-action']/button >> nth=5
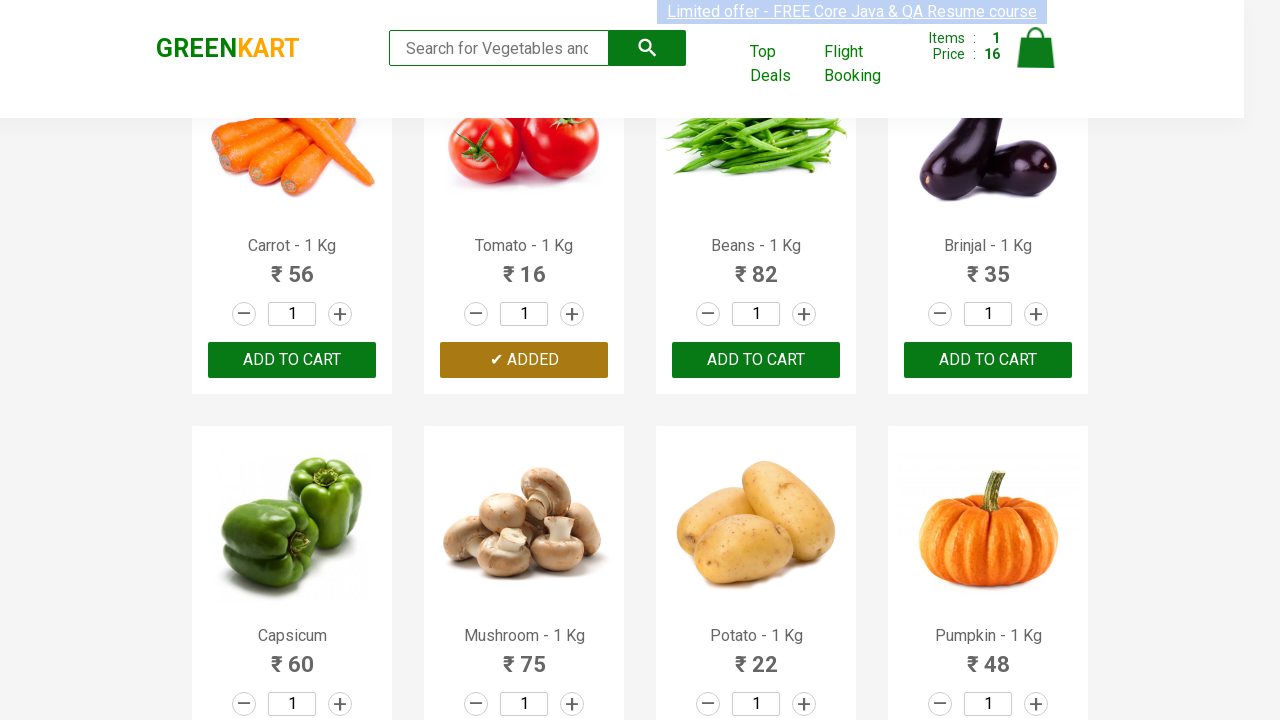

Retrieved text content from product element 6
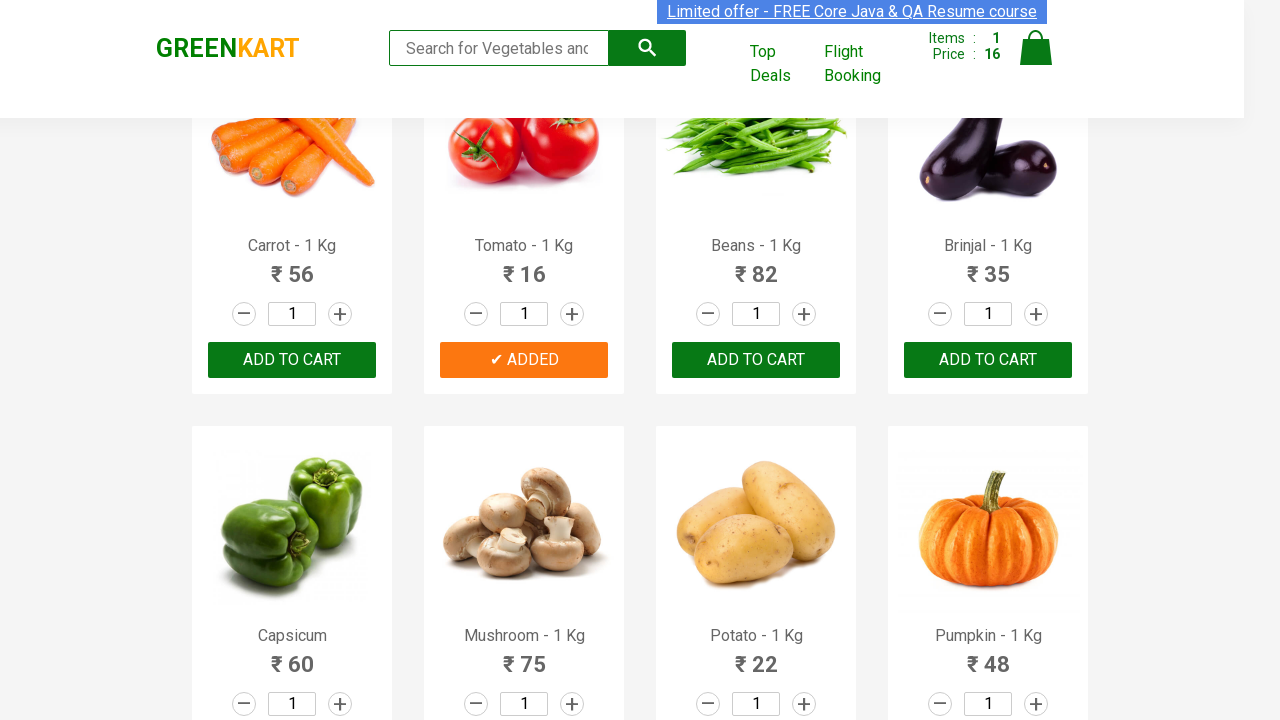

Extracted product name: 'Beans'
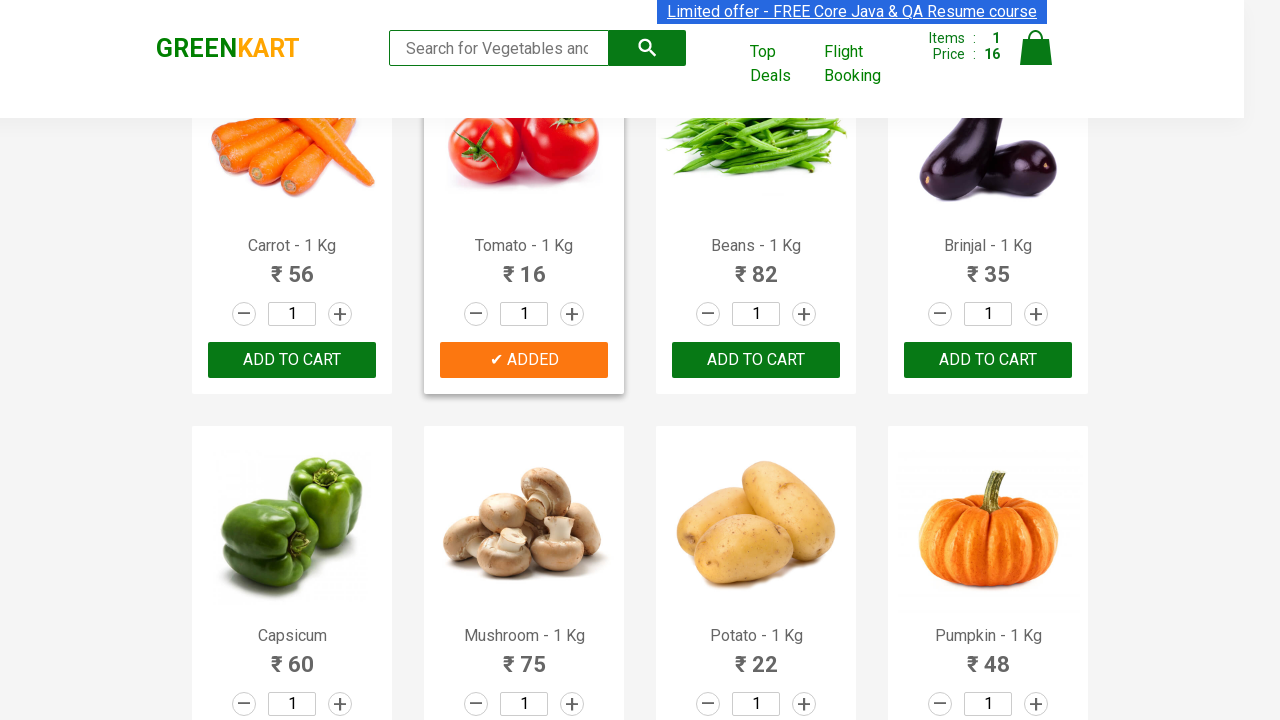

Clicked add to cart button for 'Beans' at (756, 360) on xpath=//div[@class='product-action']/button >> nth=6
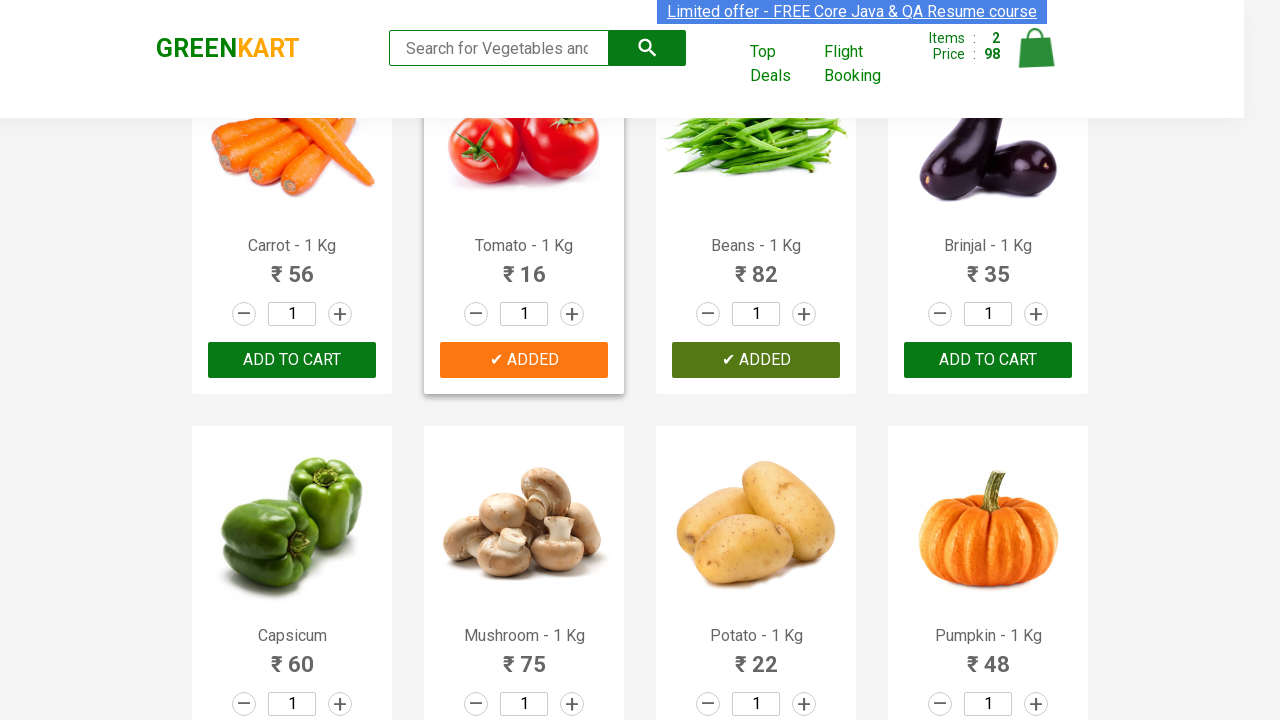

Retrieved text content from product element 7
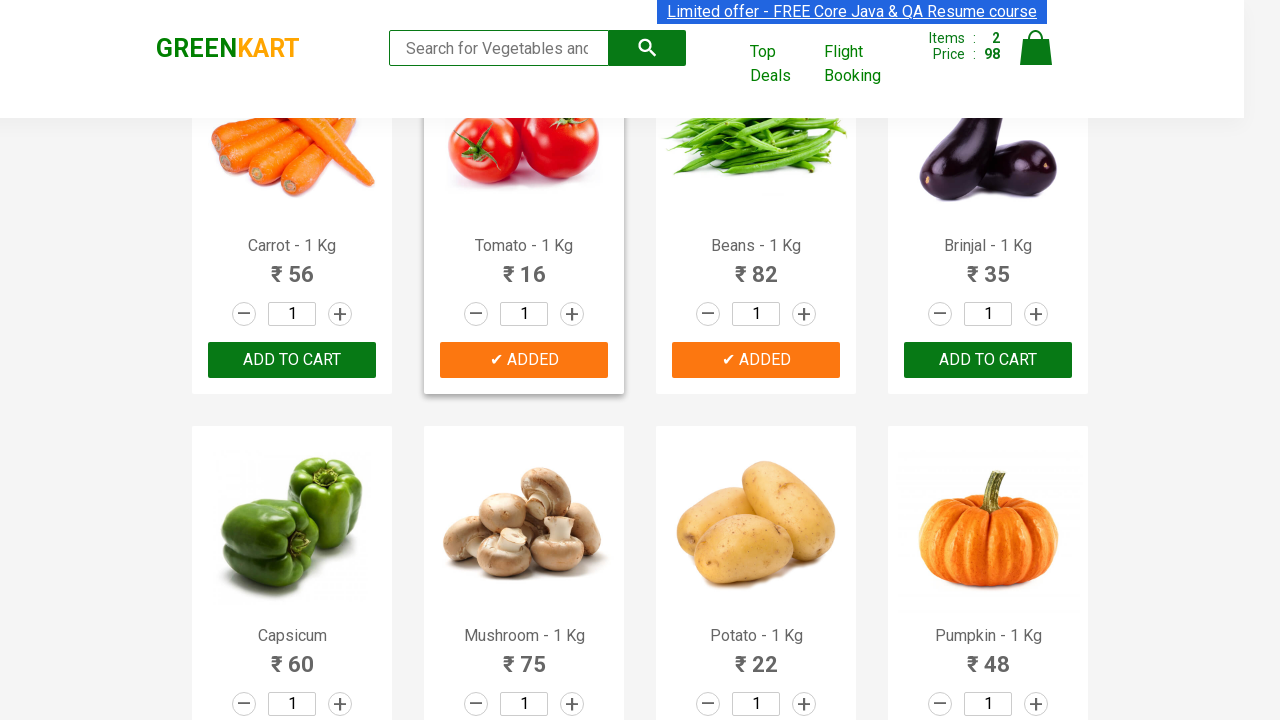

Extracted product name: 'Brinjal'
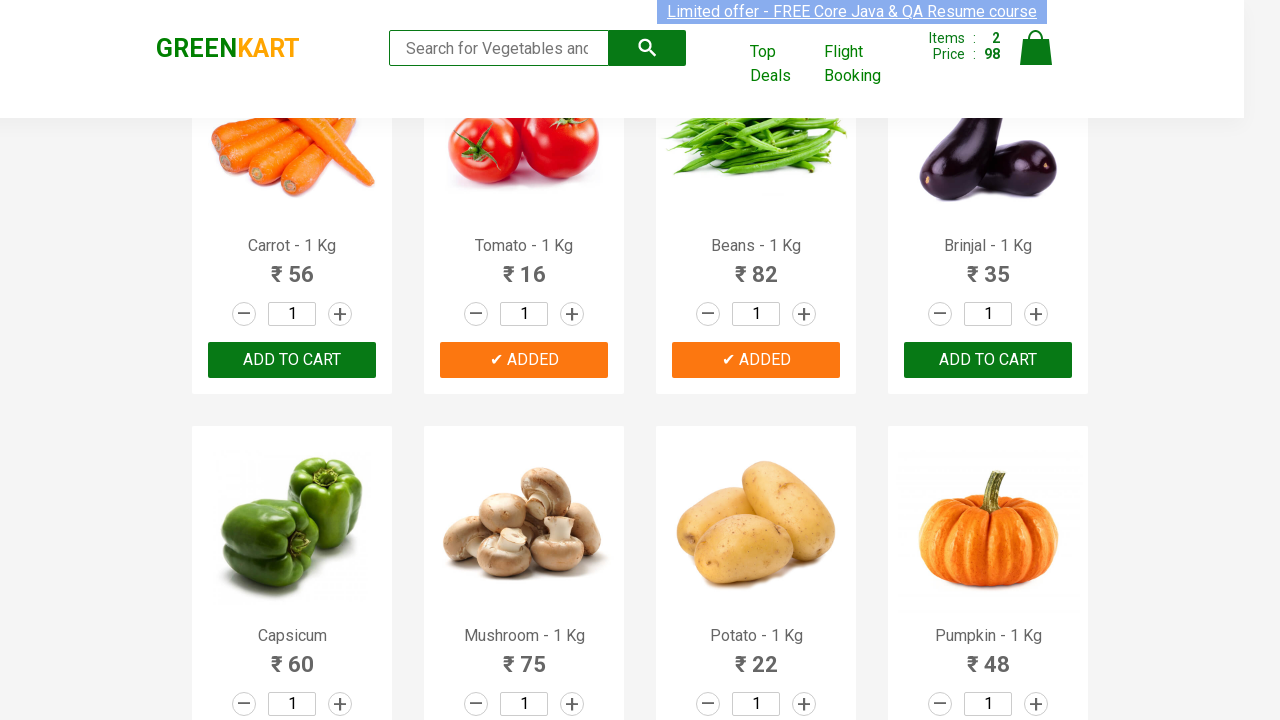

Retrieved text content from product element 8
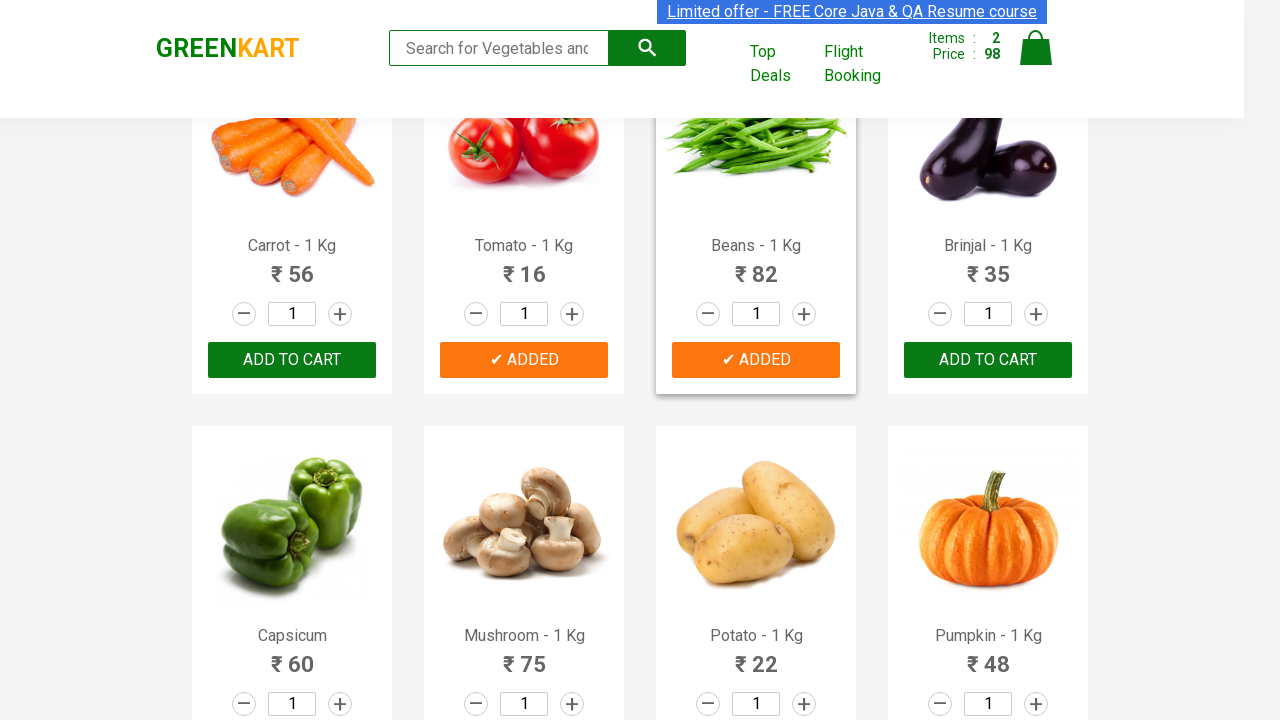

Extracted product name: 'Capsicum'
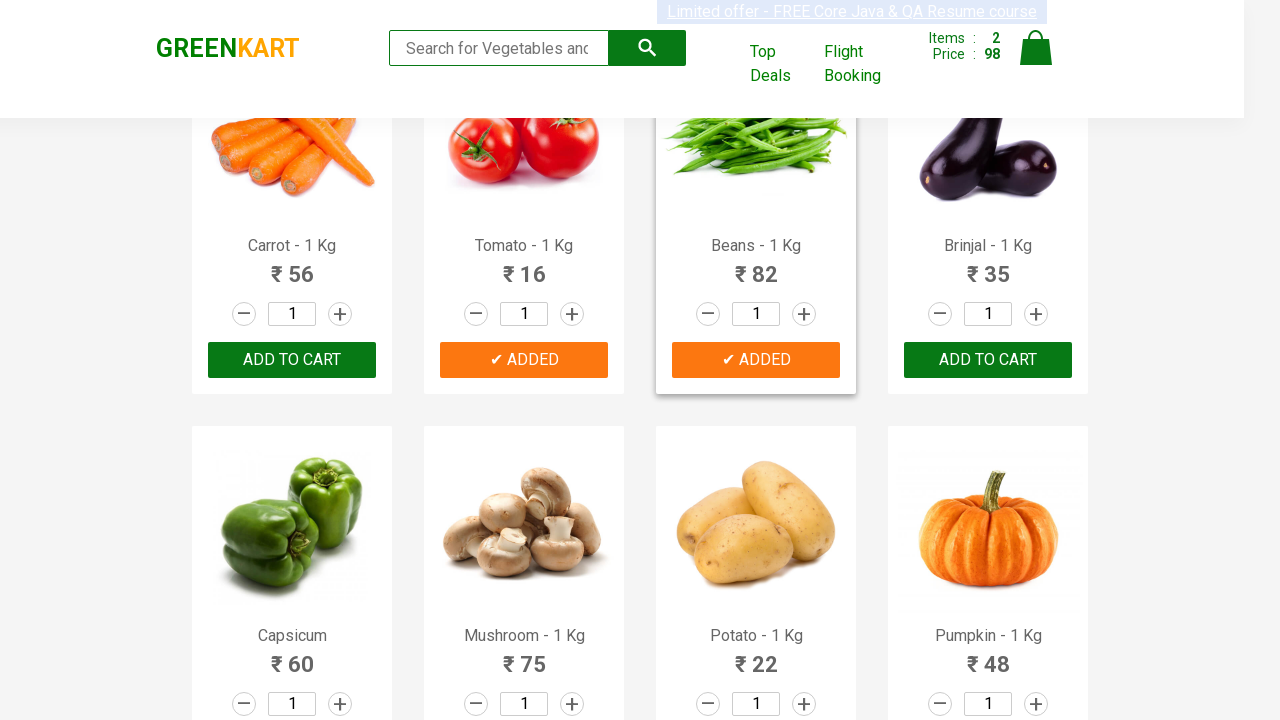

Clicked add to cart button for 'Capsicum' at (292, 360) on xpath=//div[@class='product-action']/button >> nth=8
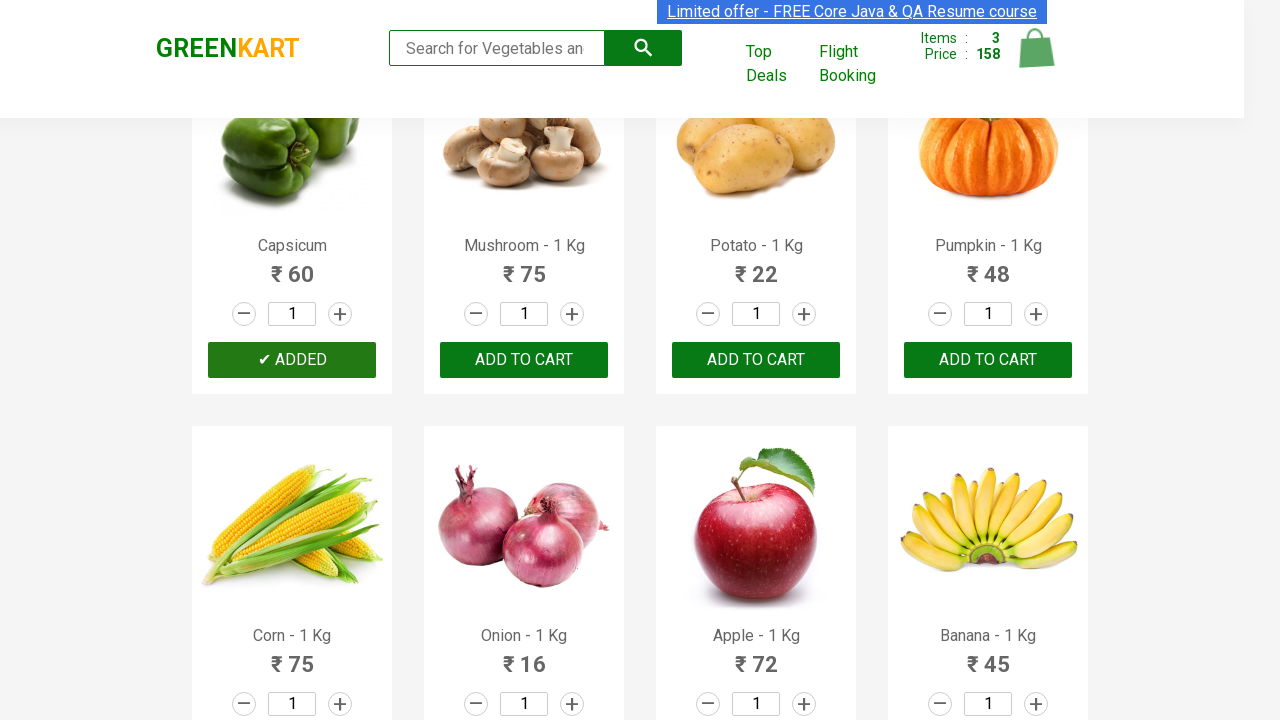

Retrieved text content from product element 9
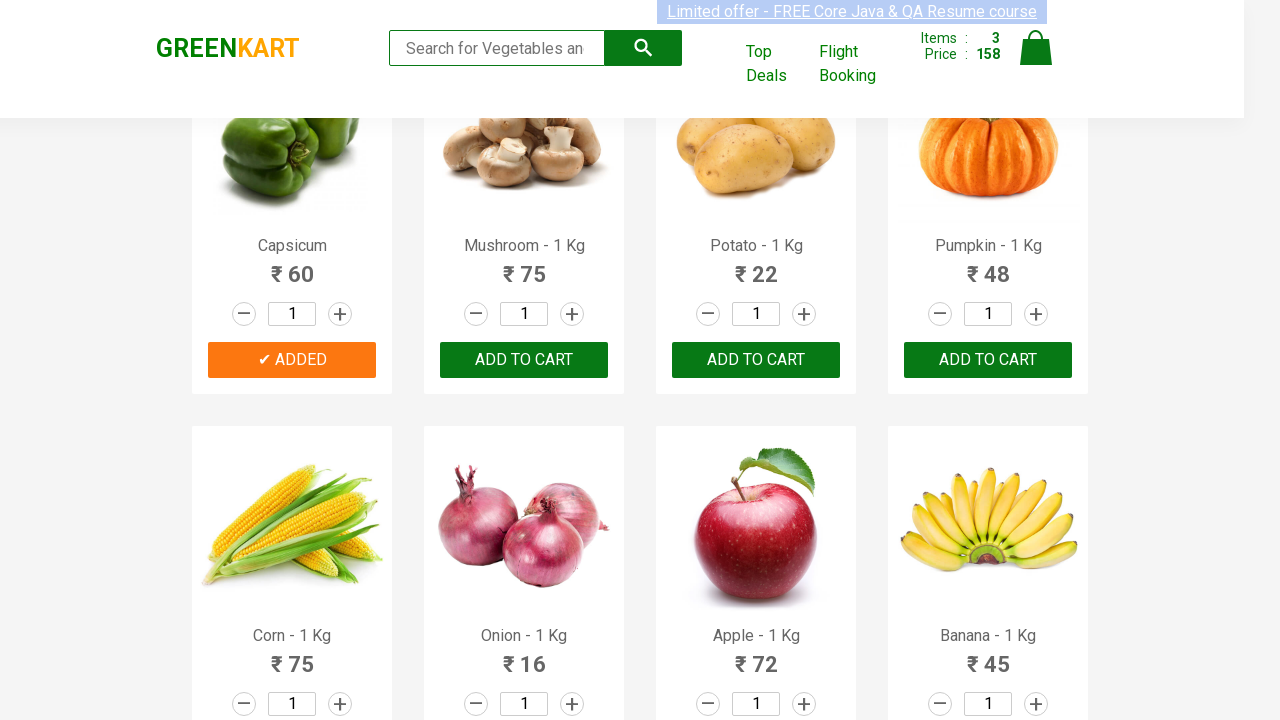

Extracted product name: 'Mushroom'
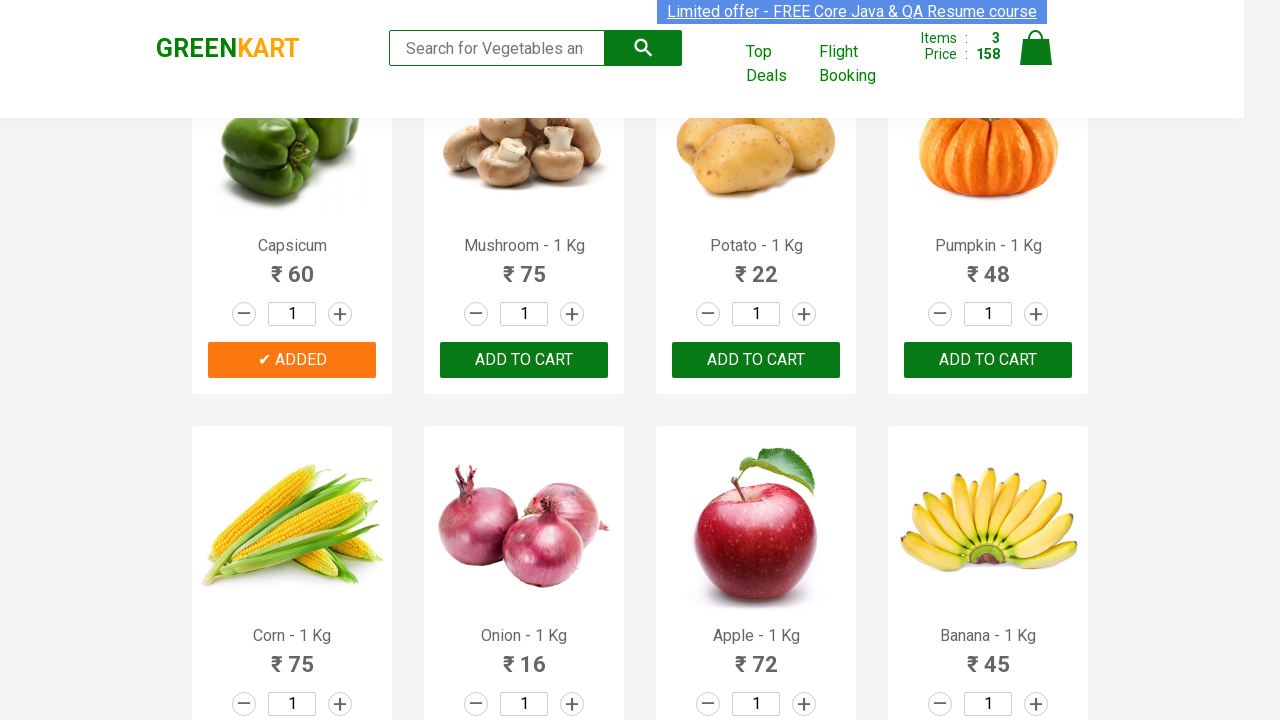

Retrieved text content from product element 10
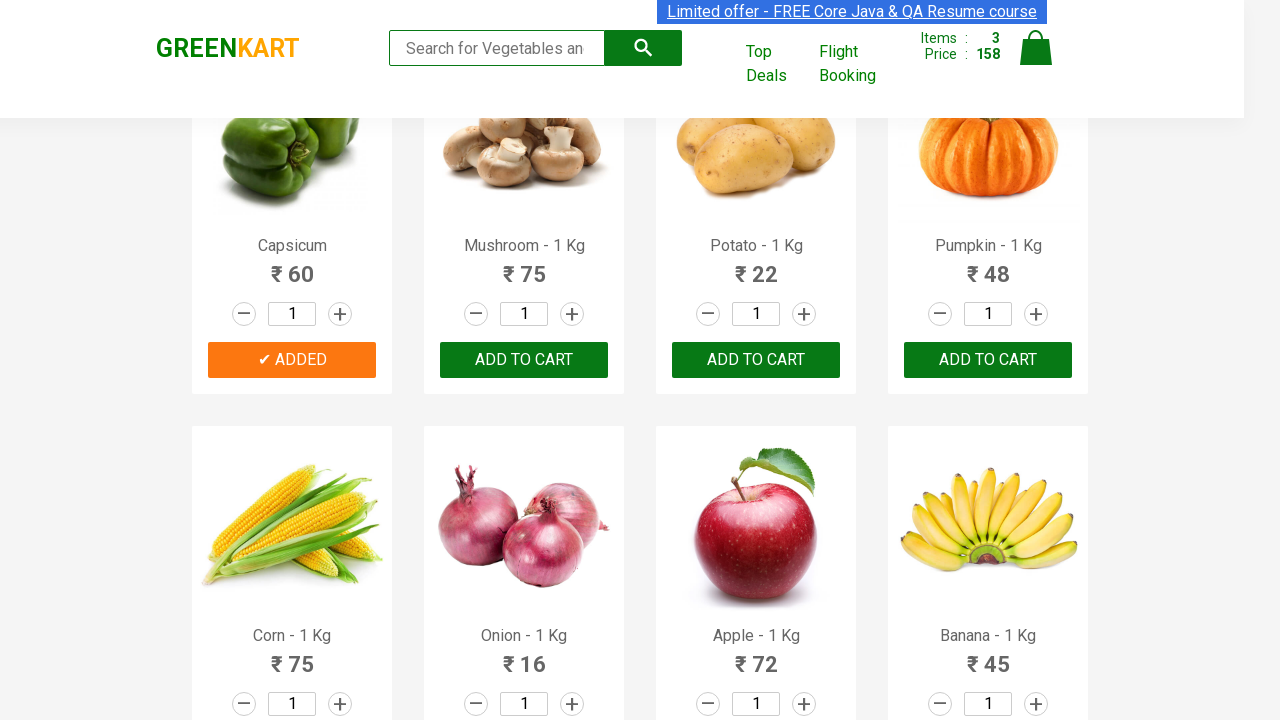

Extracted product name: 'Potato'
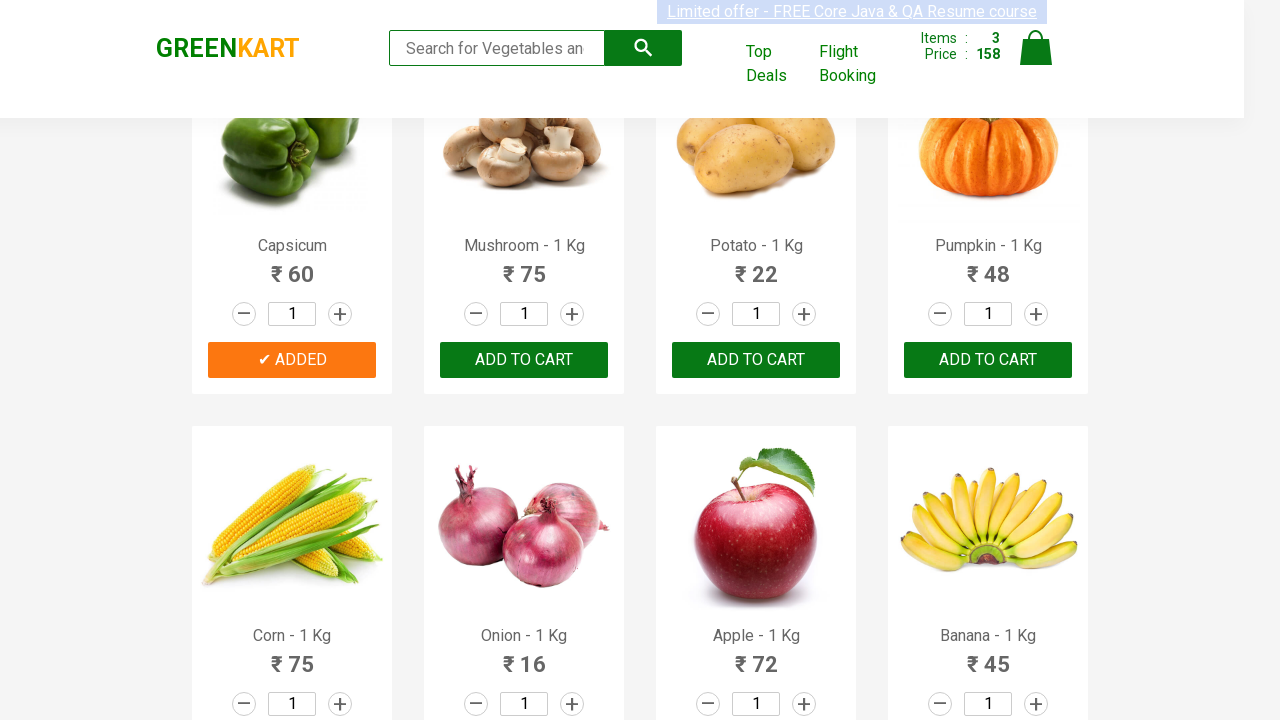

Retrieved text content from product element 11
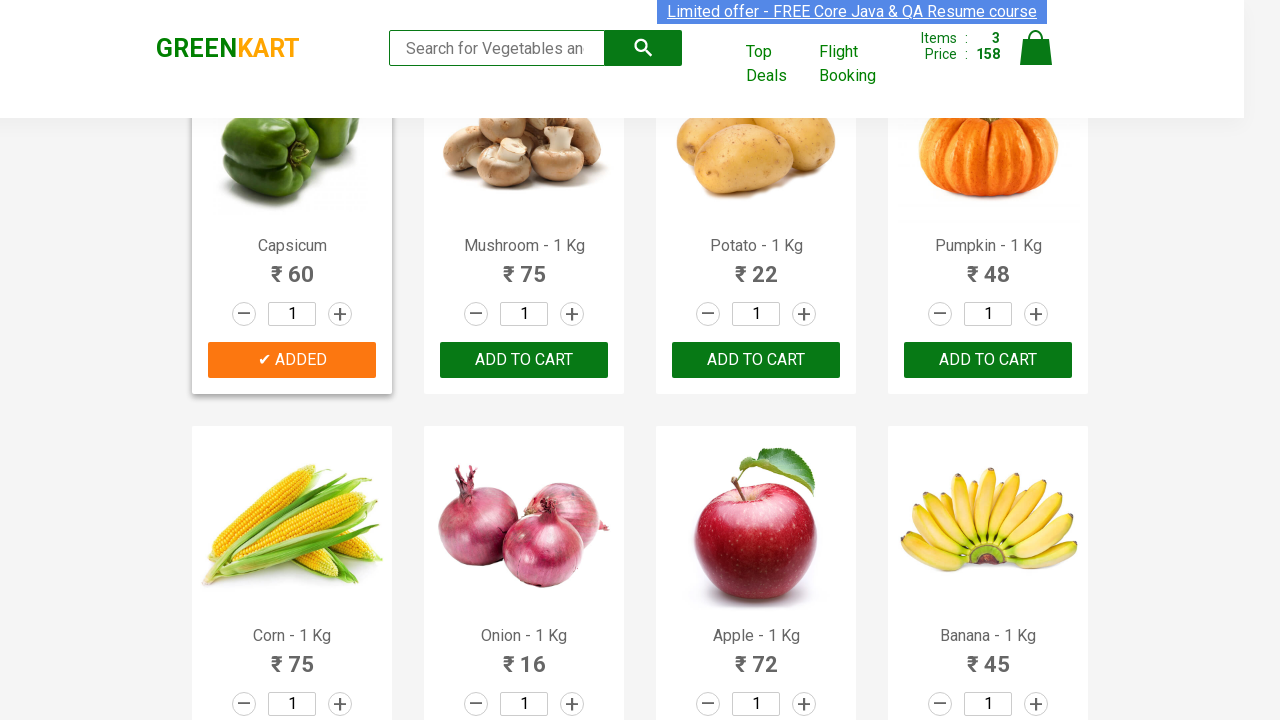

Extracted product name: 'Pumpkin'
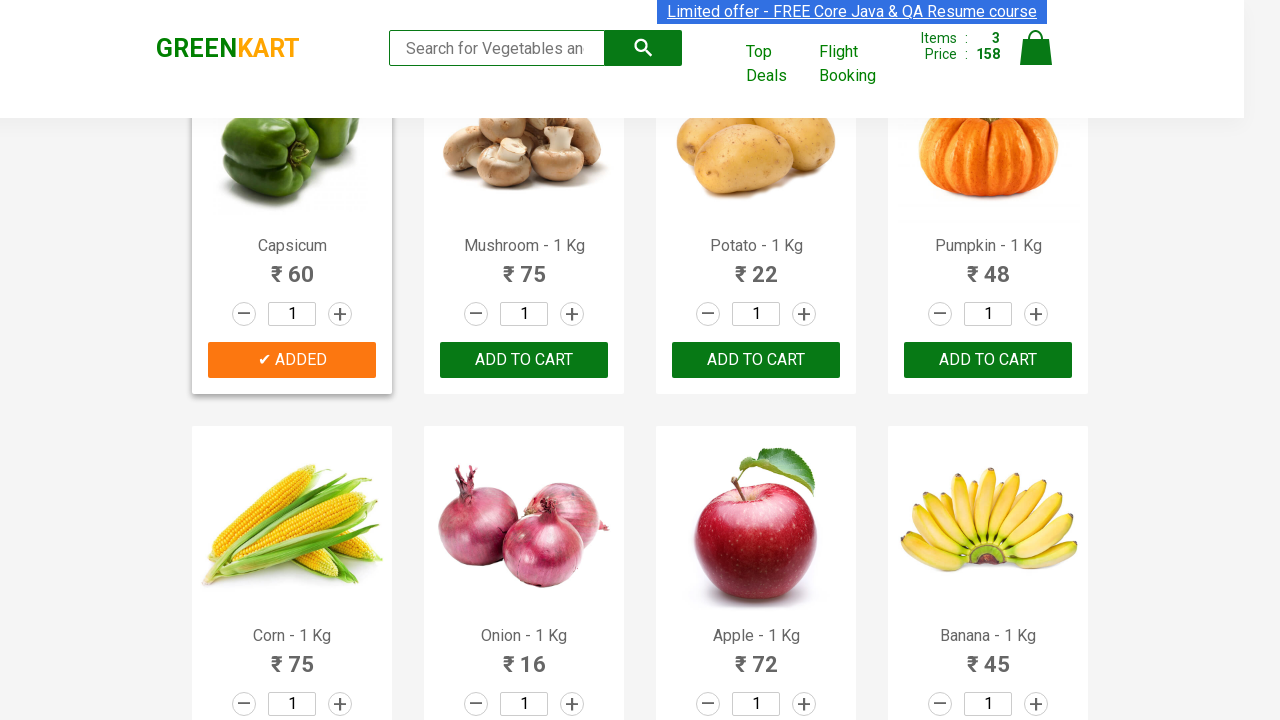

Retrieved text content from product element 12
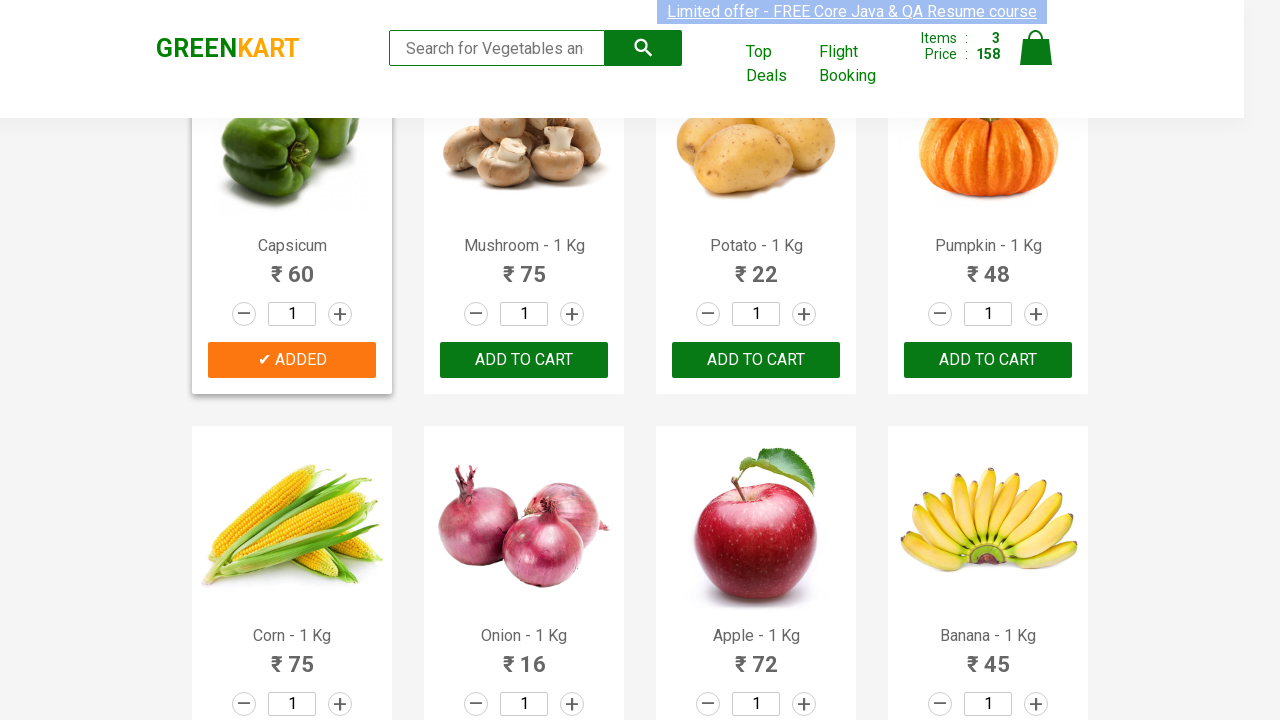

Extracted product name: 'Corn'
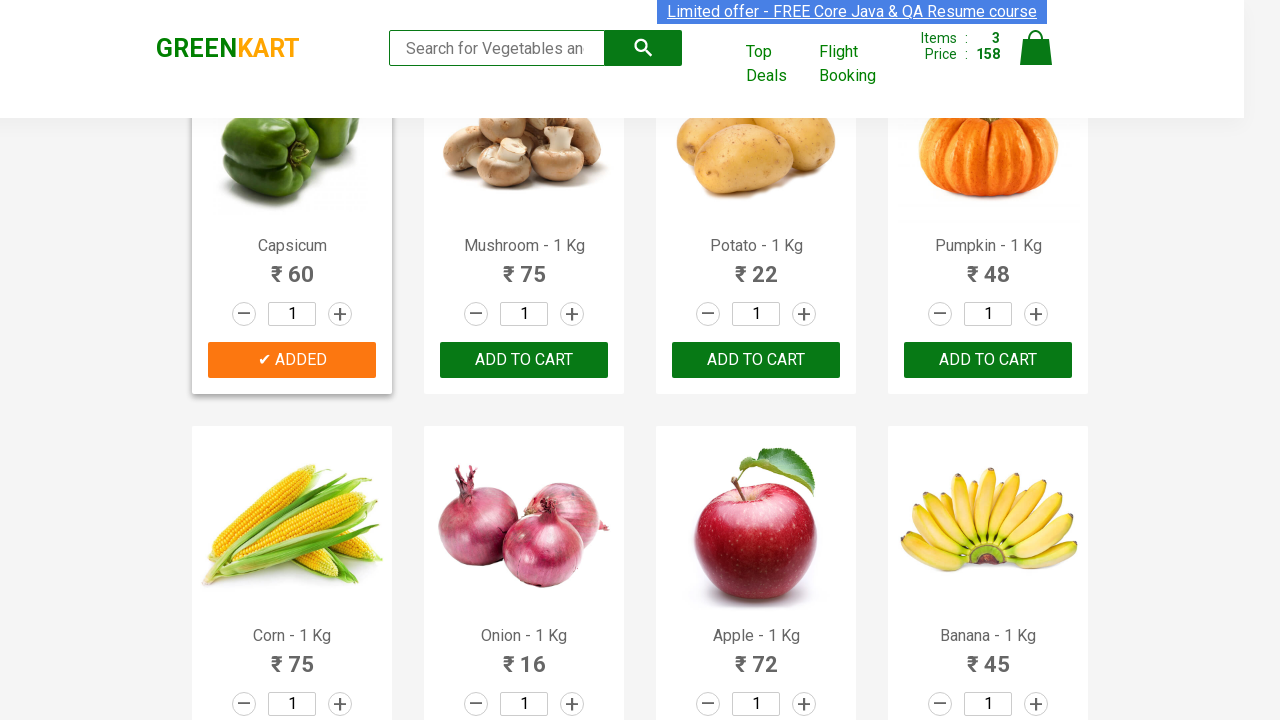

Retrieved text content from product element 13
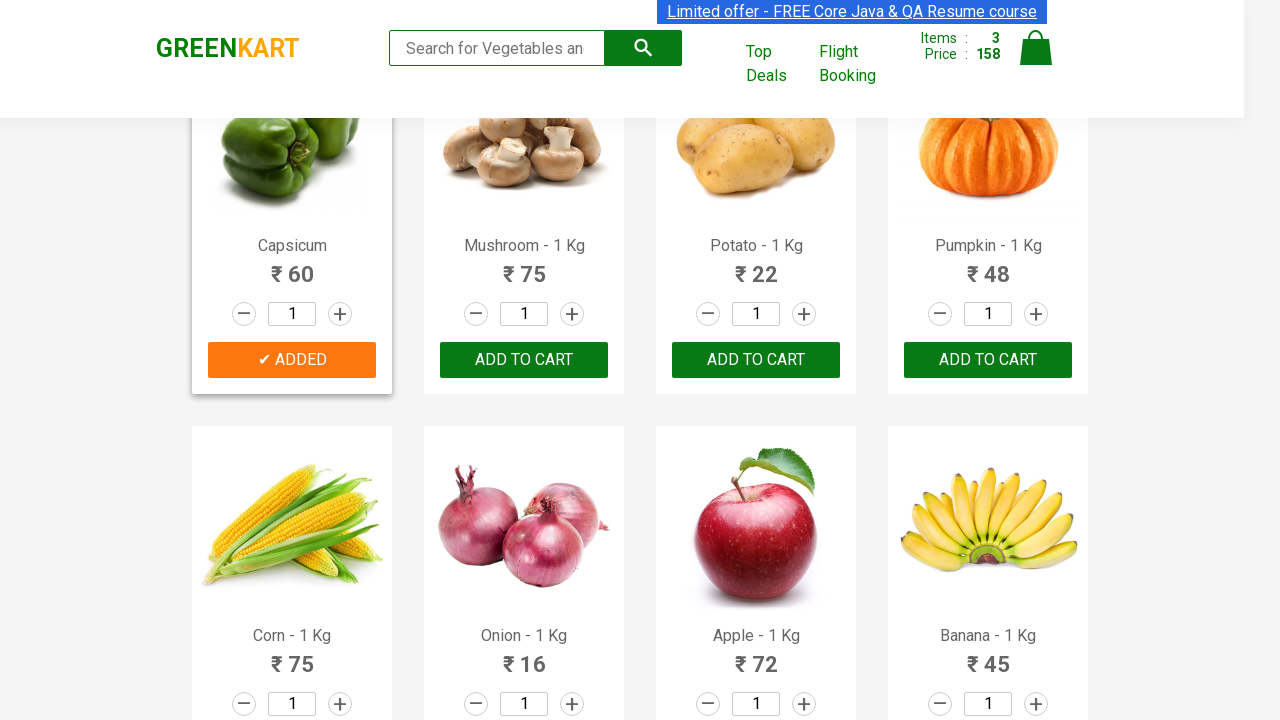

Extracted product name: 'Onion'
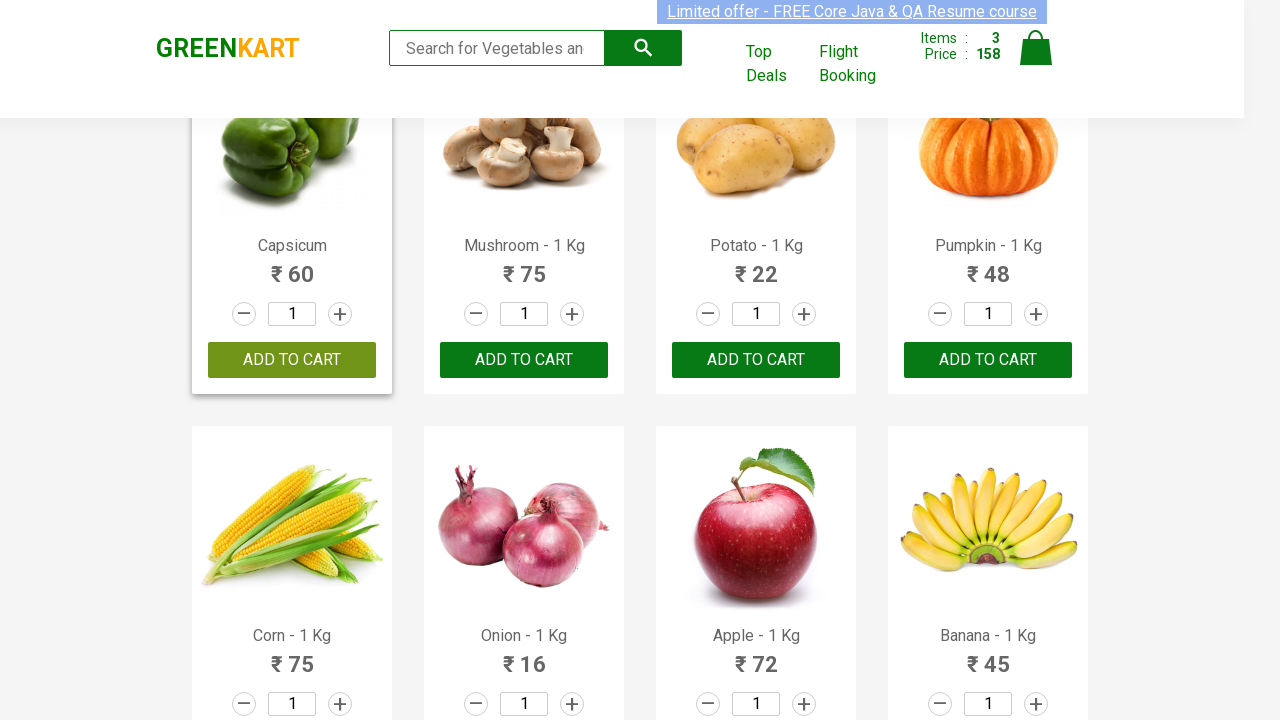

Retrieved text content from product element 14
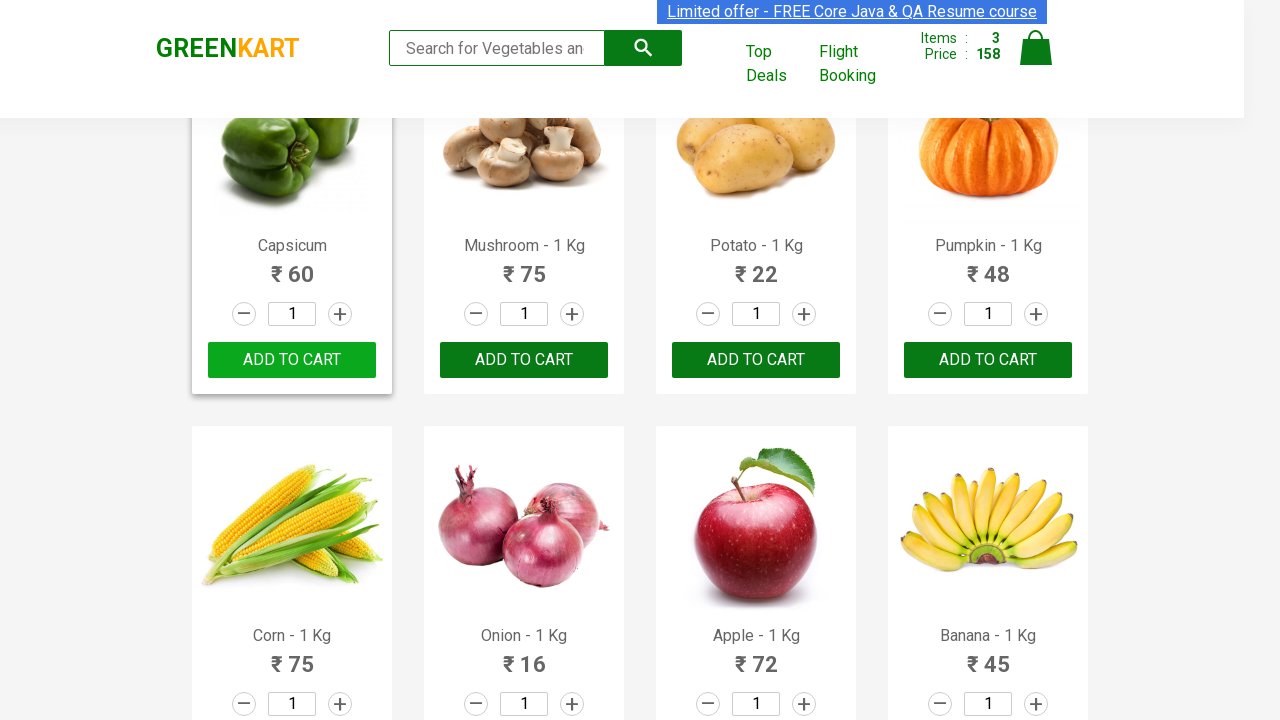

Extracted product name: 'Apple'
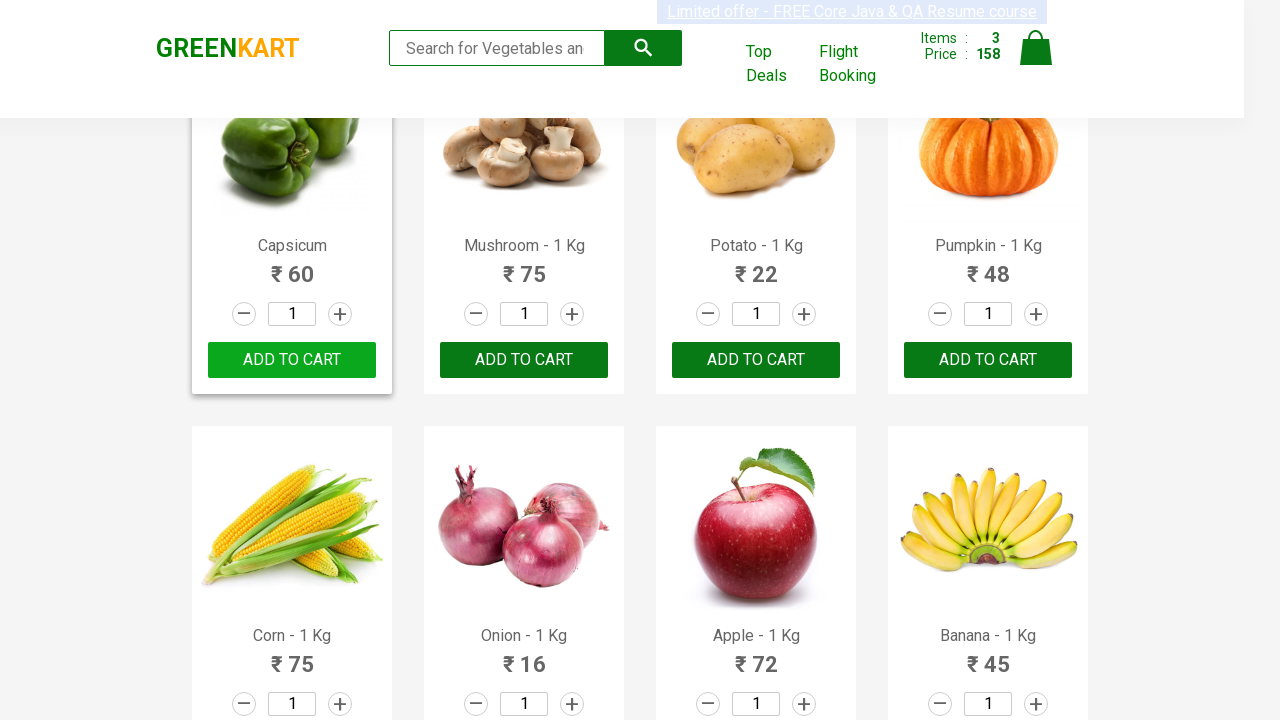

Retrieved text content from product element 15
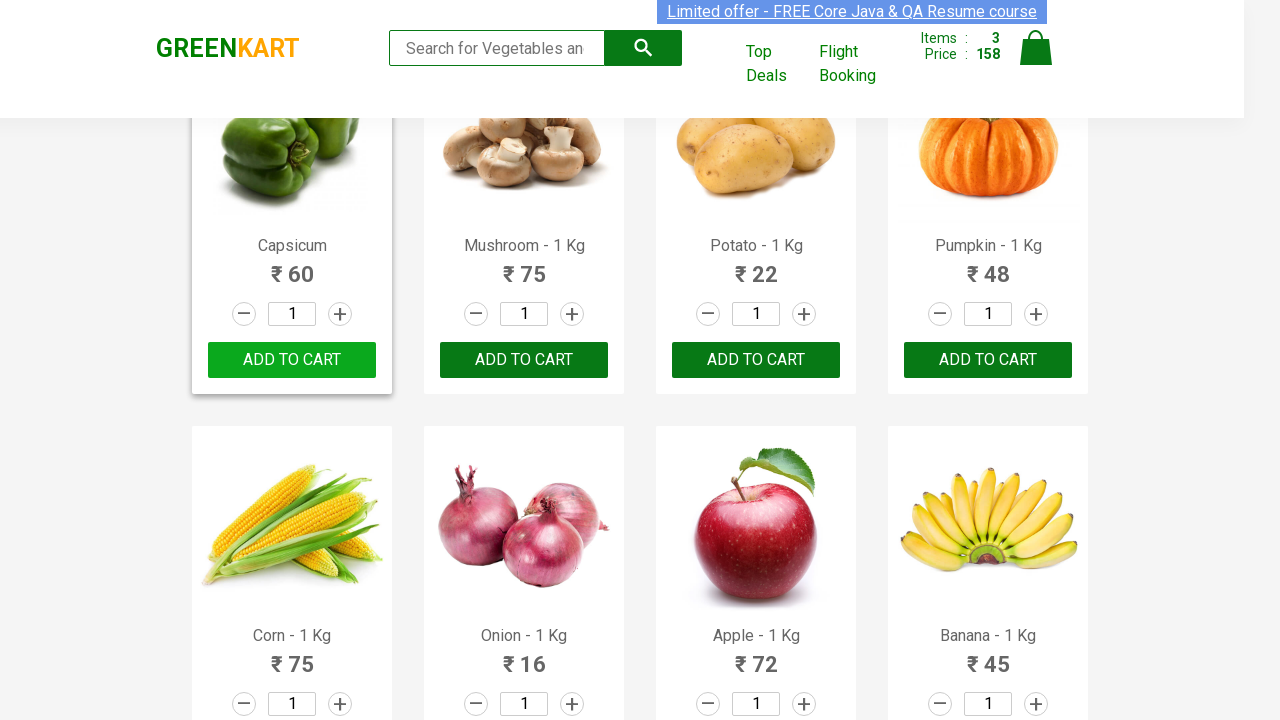

Extracted product name: 'Banana'
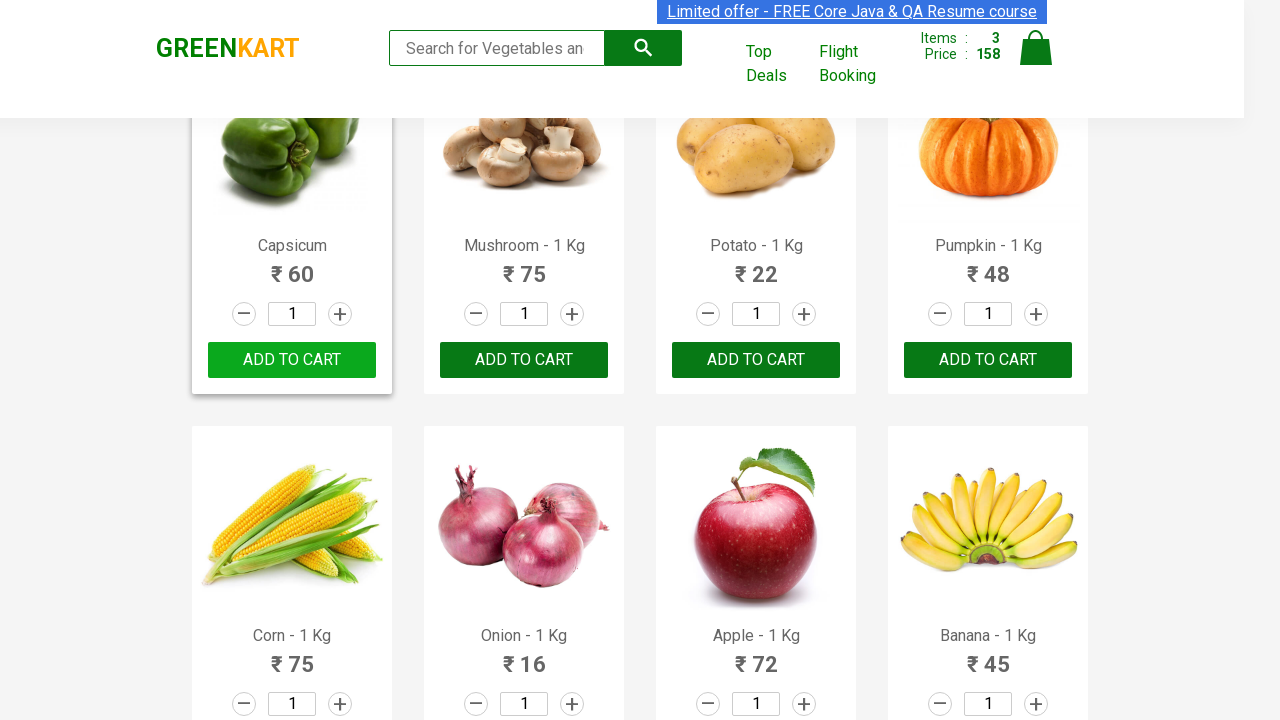

Retrieved text content from product element 16
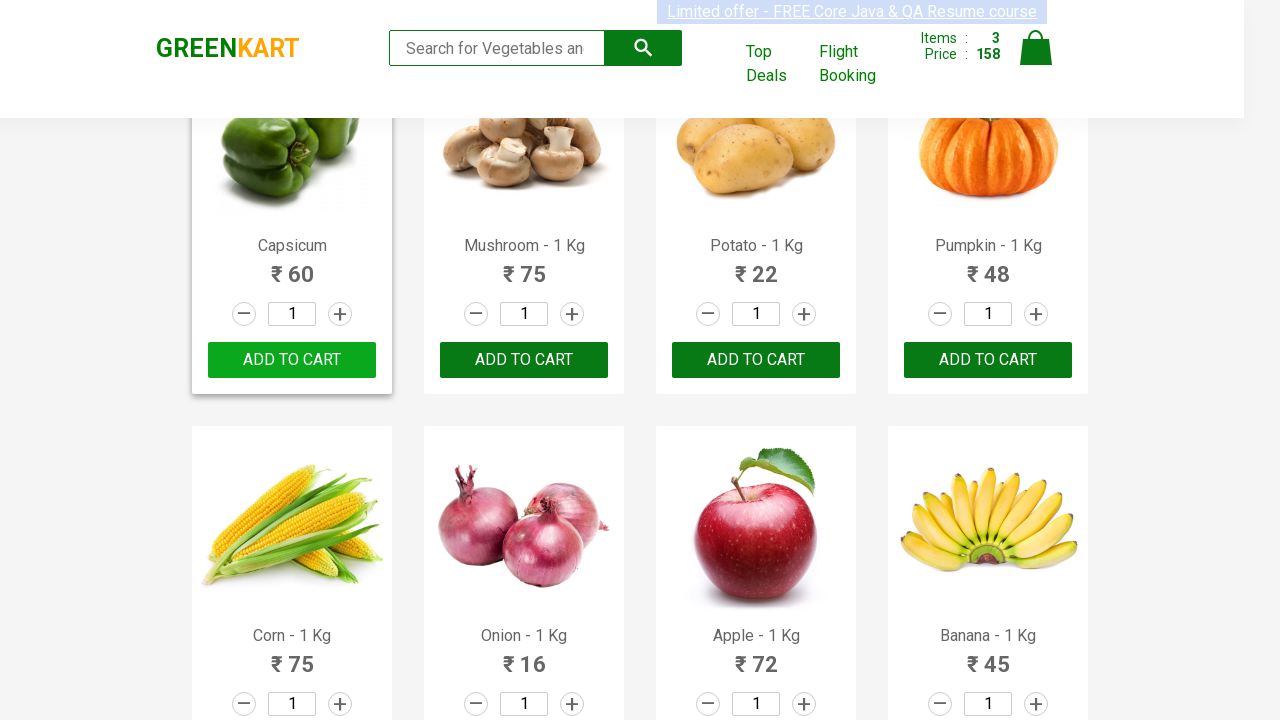

Extracted product name: 'Grapes'
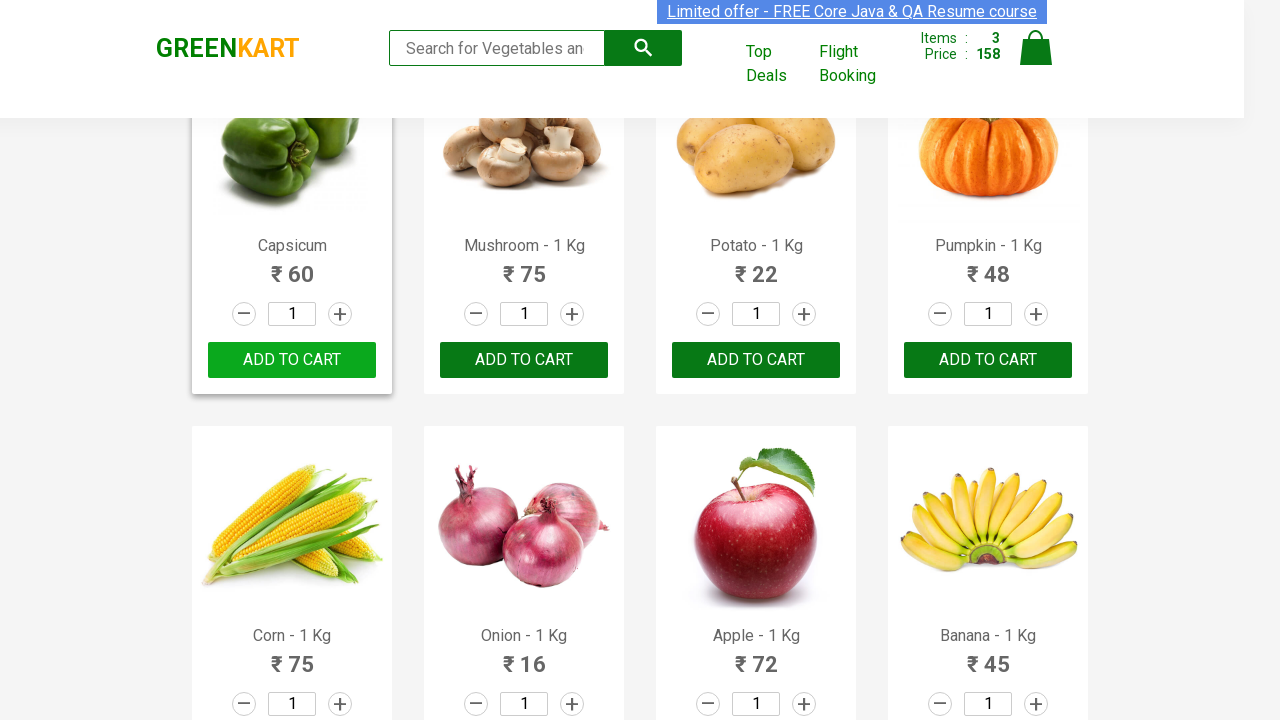

Retrieved text content from product element 17
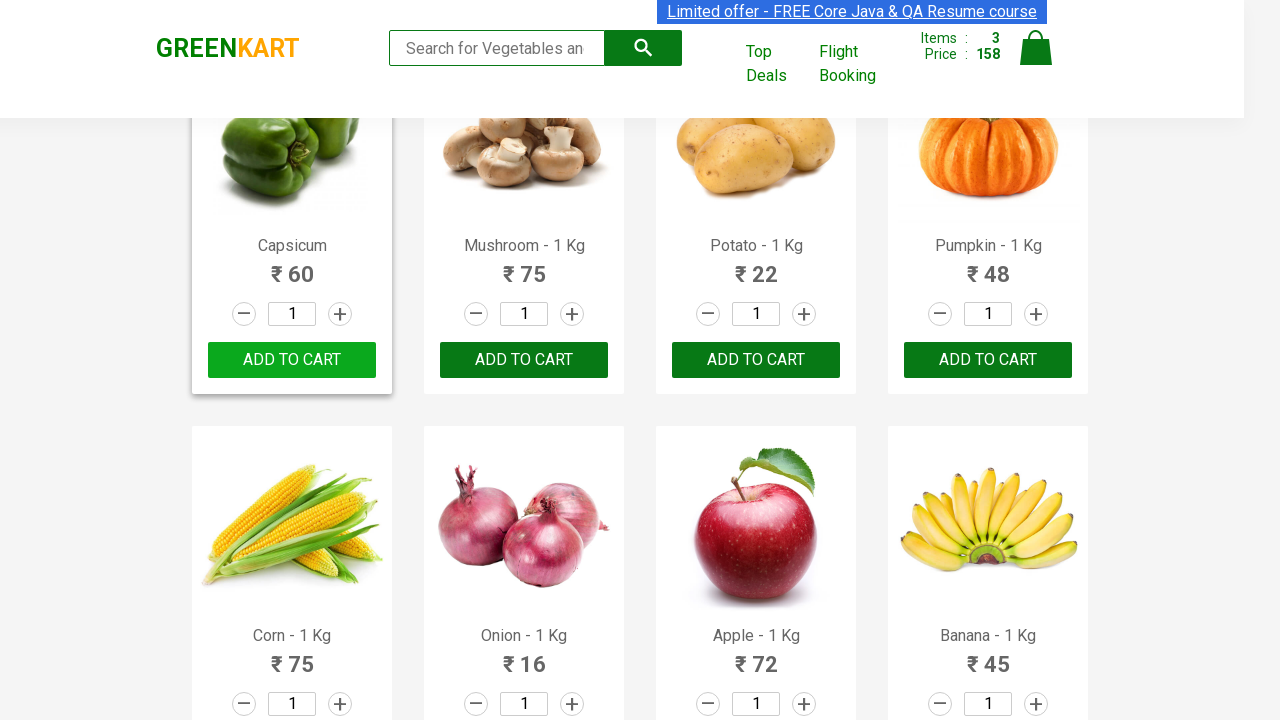

Extracted product name: 'Mango'
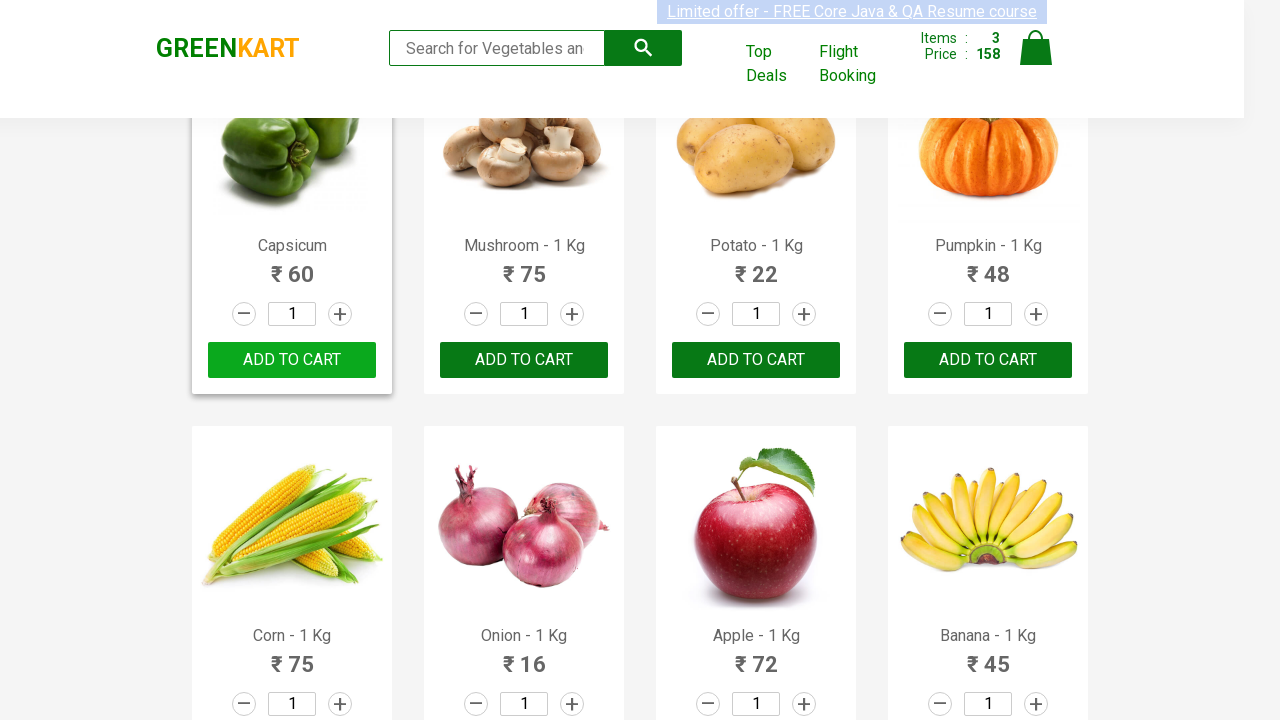

Retrieved text content from product element 18
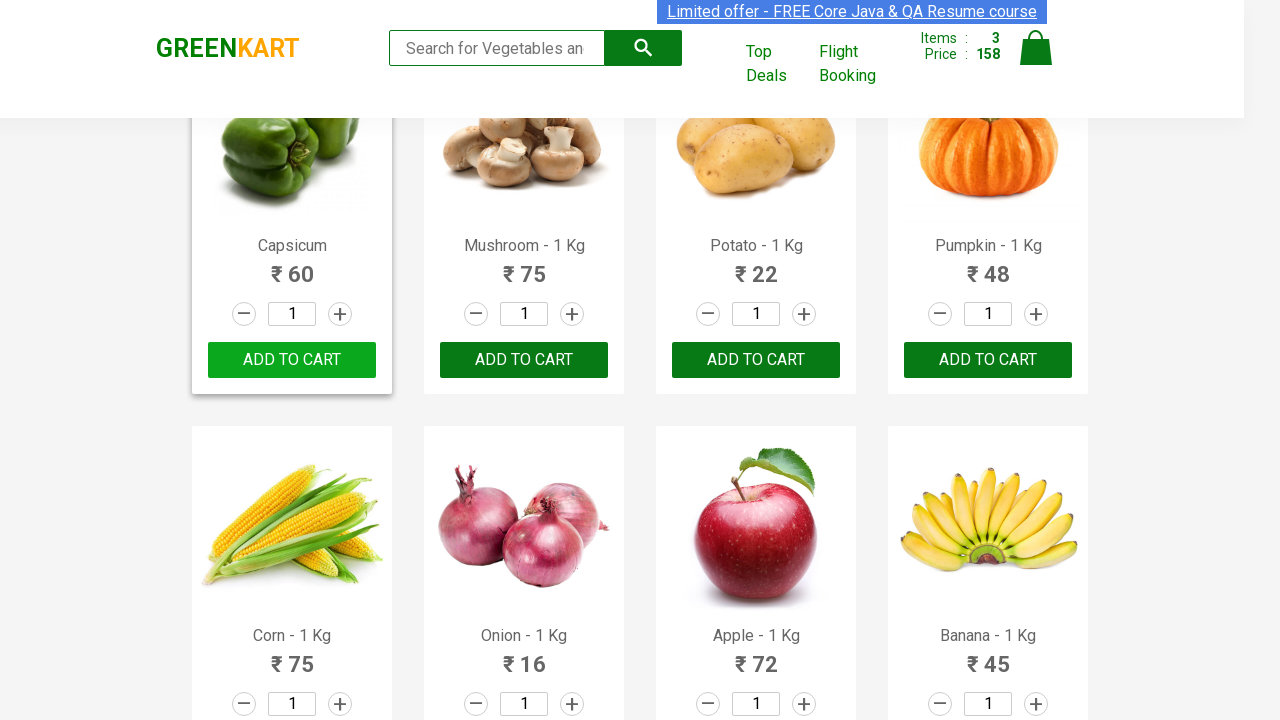

Extracted product name: 'Musk Melon'
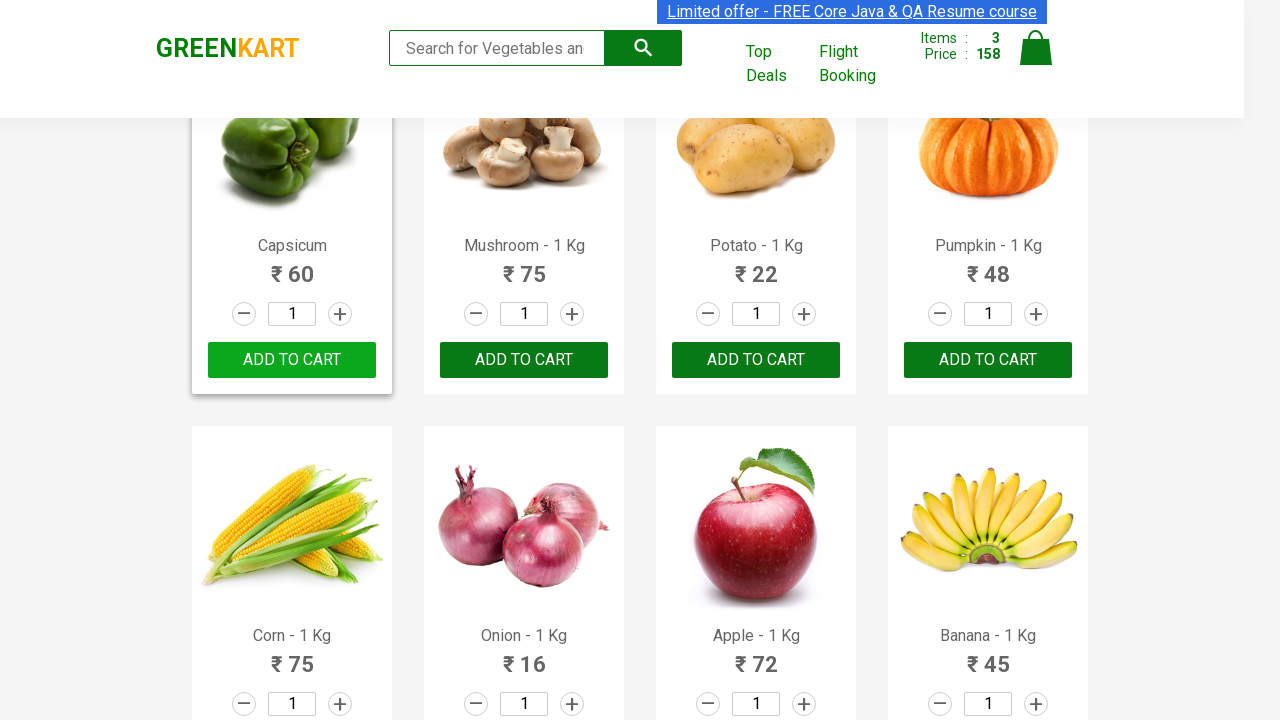

Retrieved text content from product element 19
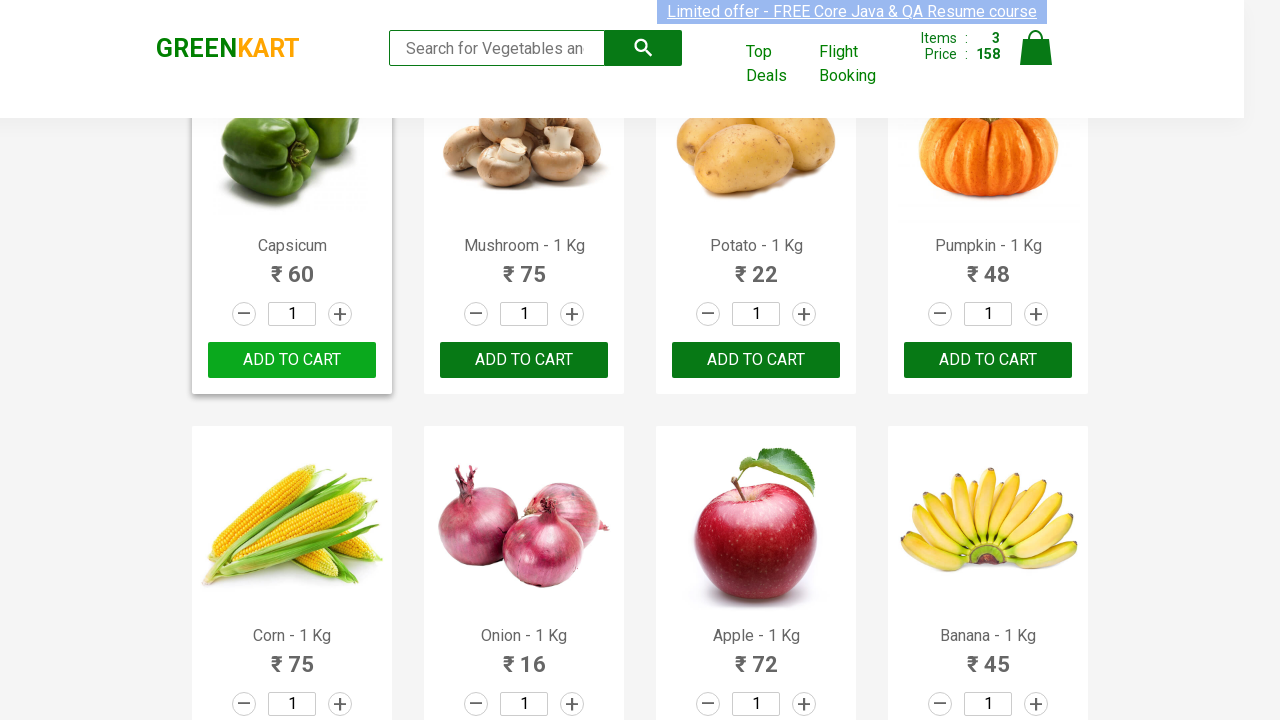

Extracted product name: 'Orange'
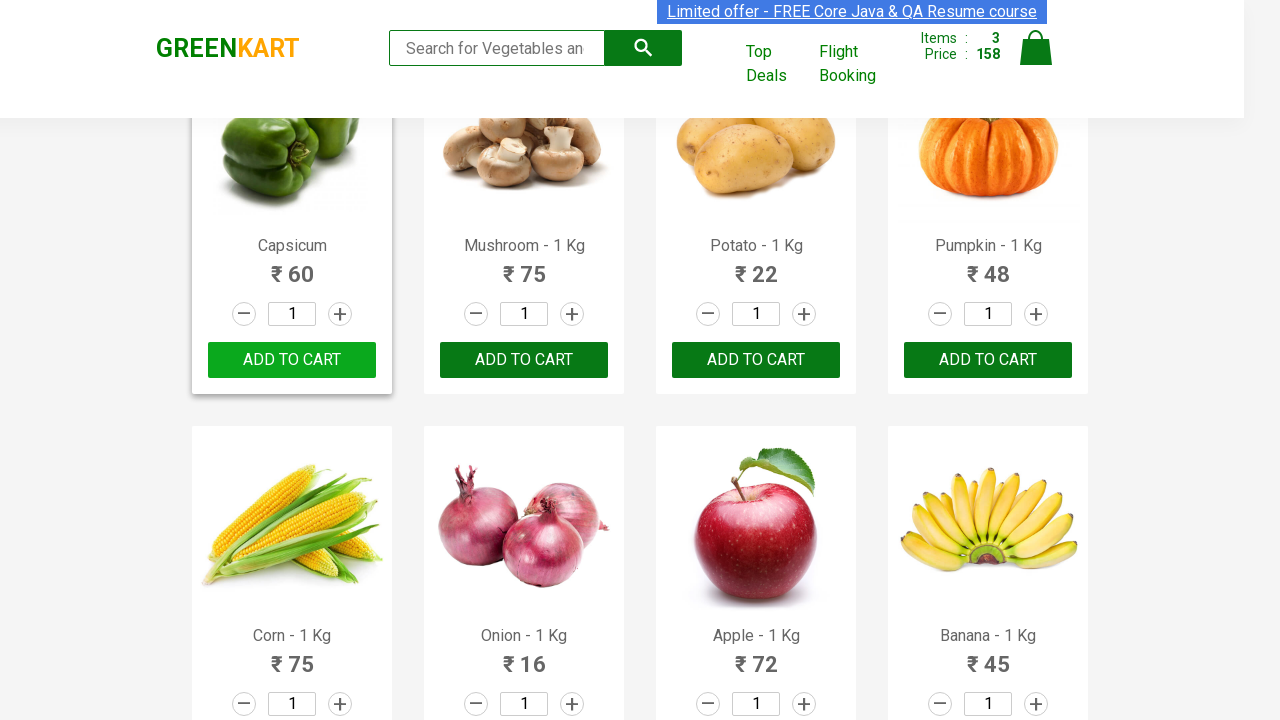

Retrieved text content from product element 20
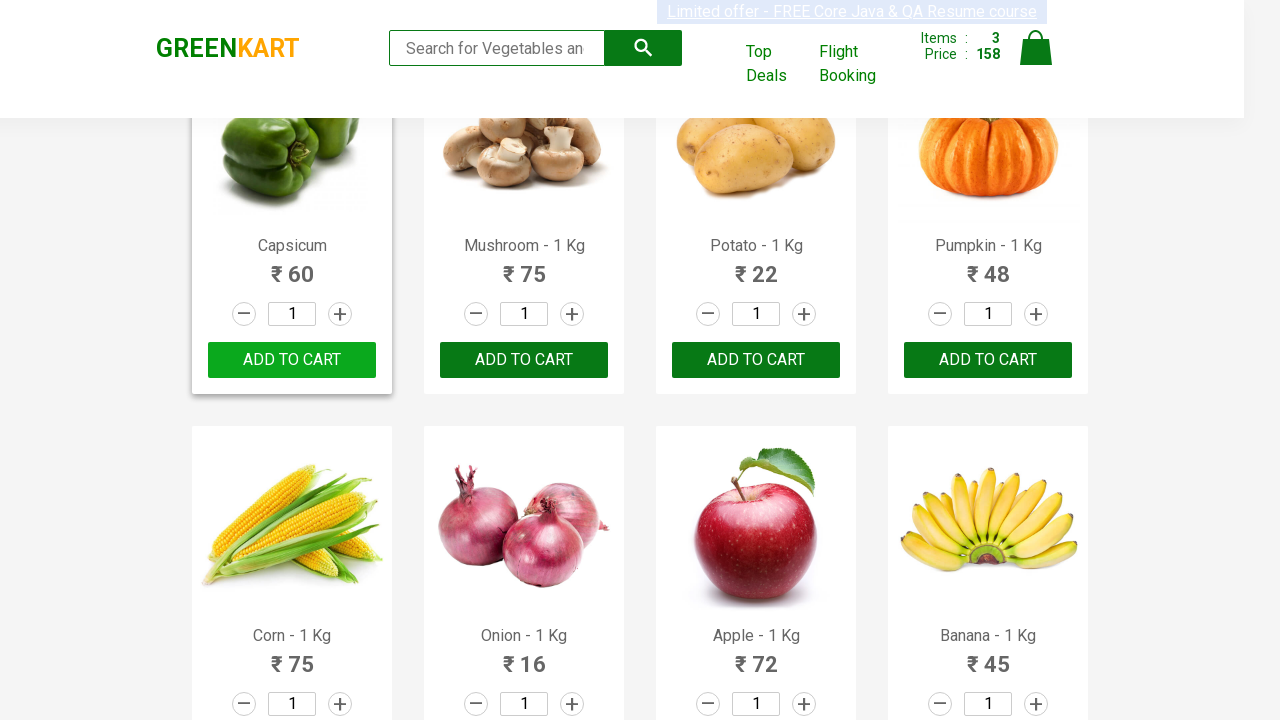

Extracted product name: 'Pears'
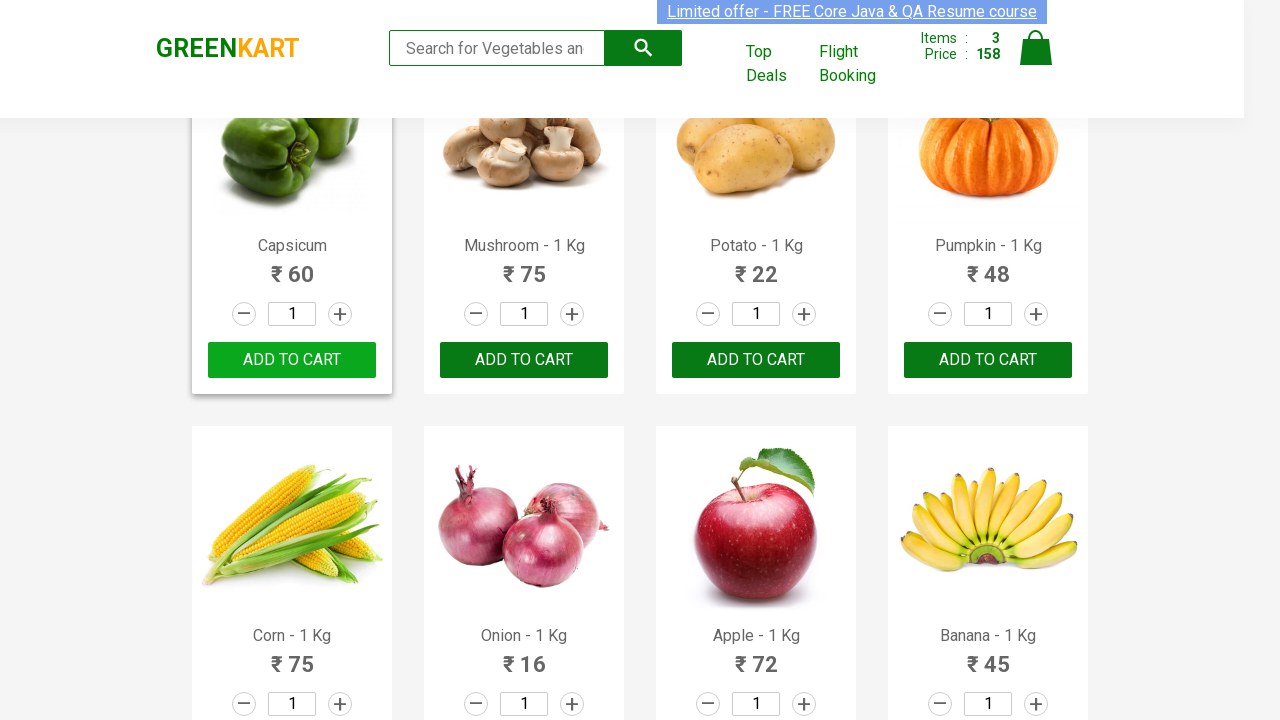

Retrieved text content from product element 21
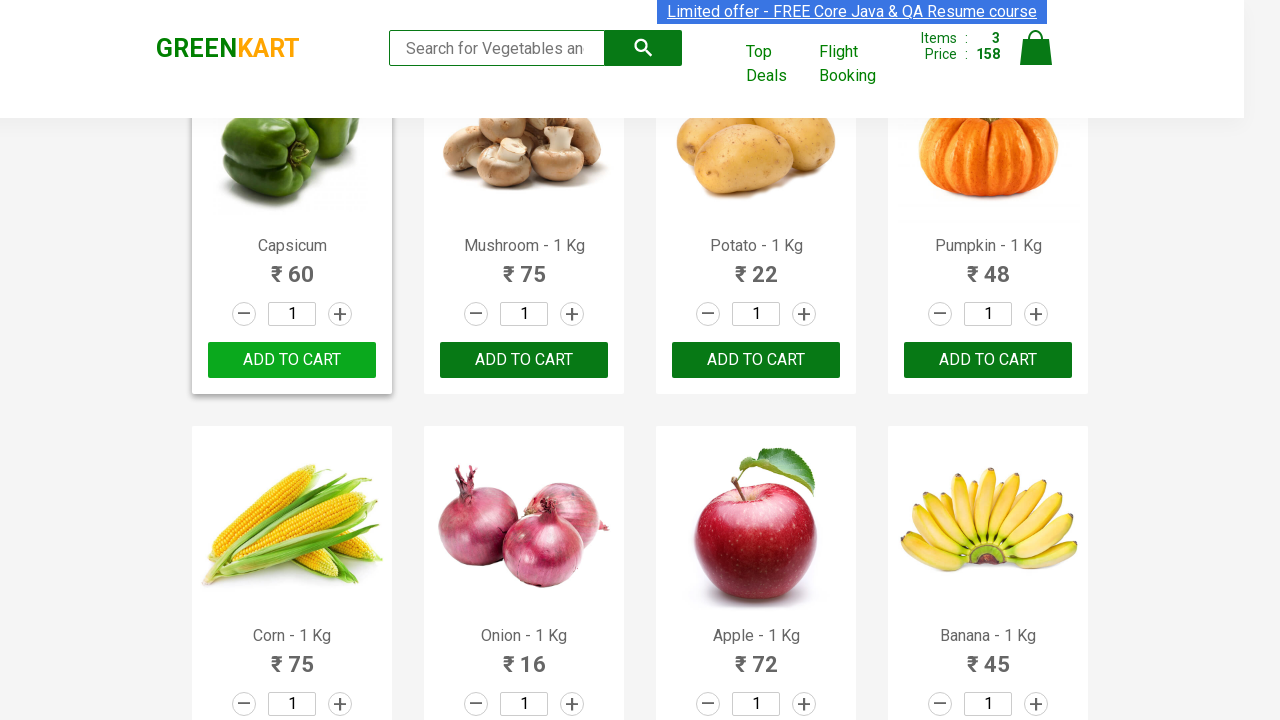

Extracted product name: 'Pomegranate'
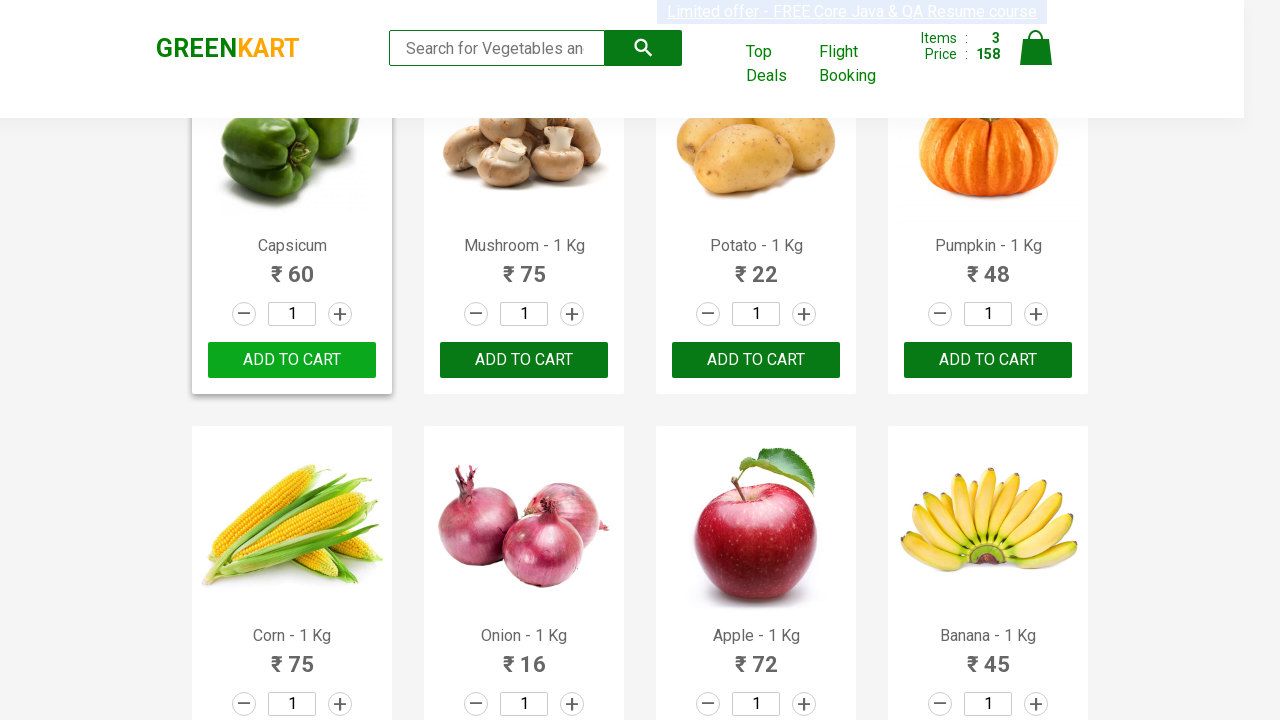

Retrieved text content from product element 22
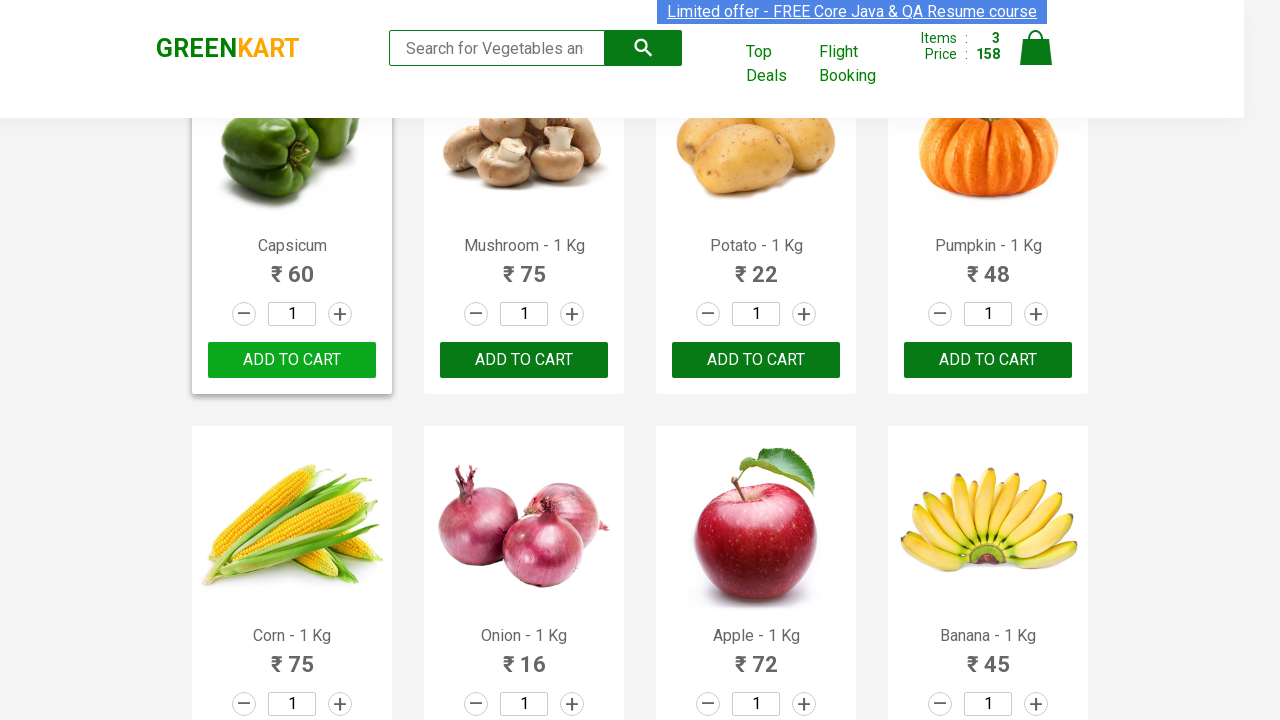

Extracted product name: 'Raspberry'
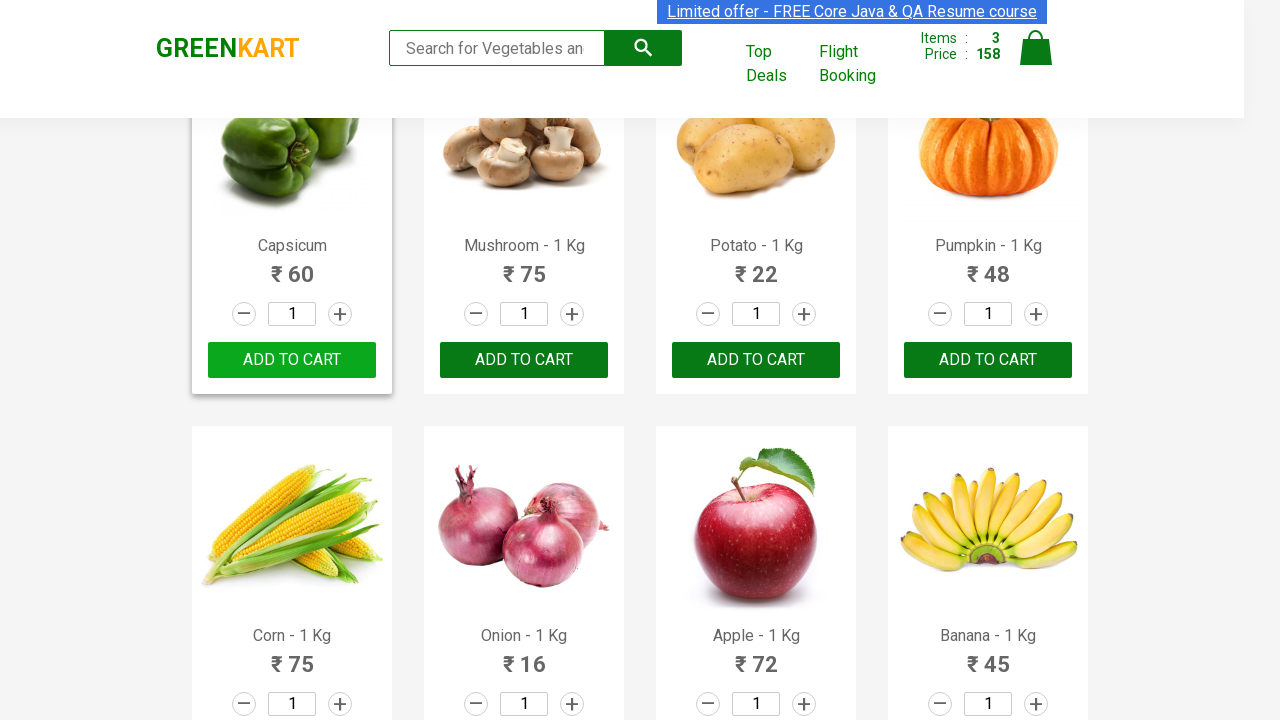

Retrieved text content from product element 23
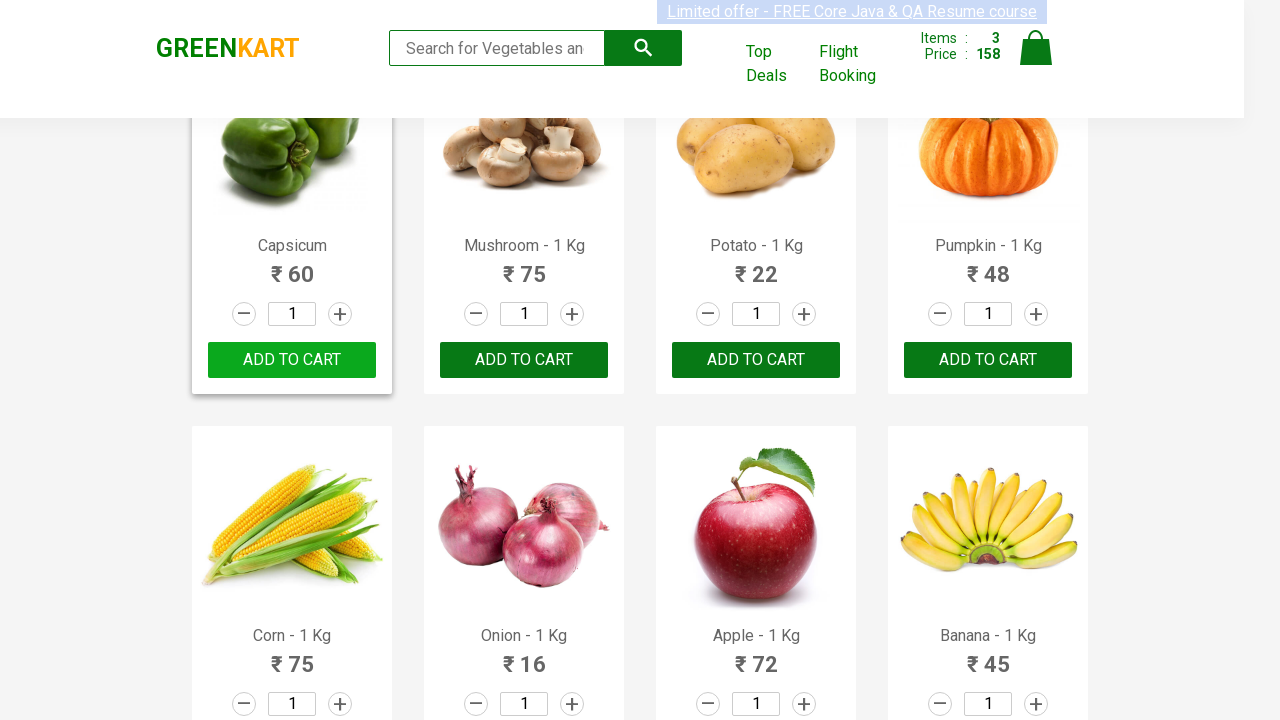

Extracted product name: 'Strawberry'
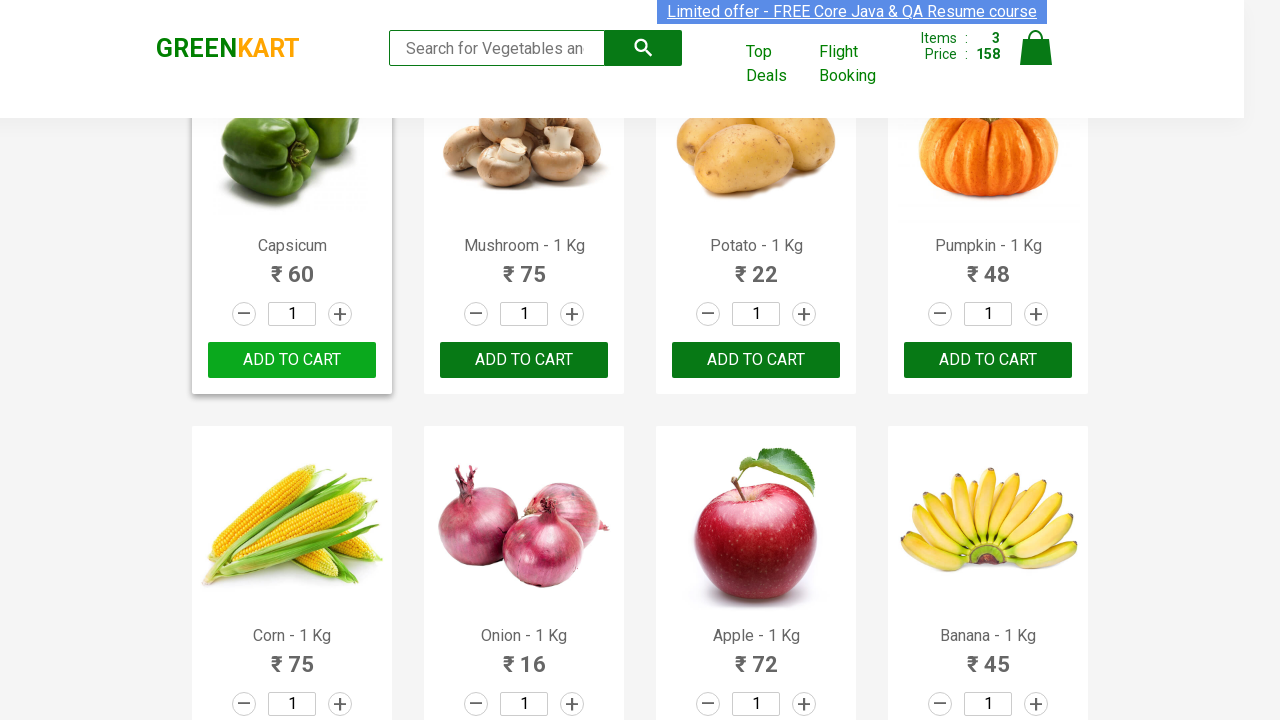

Retrieved text content from product element 24
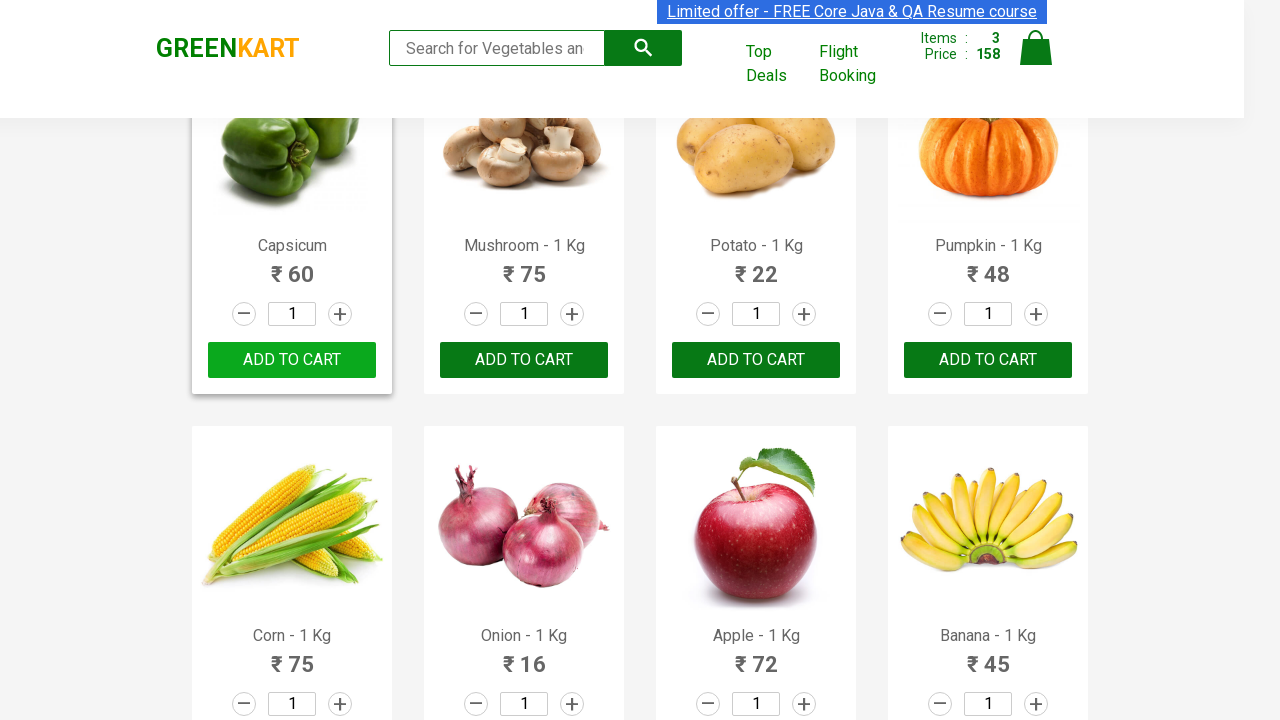

Extracted product name: 'Water Melon'
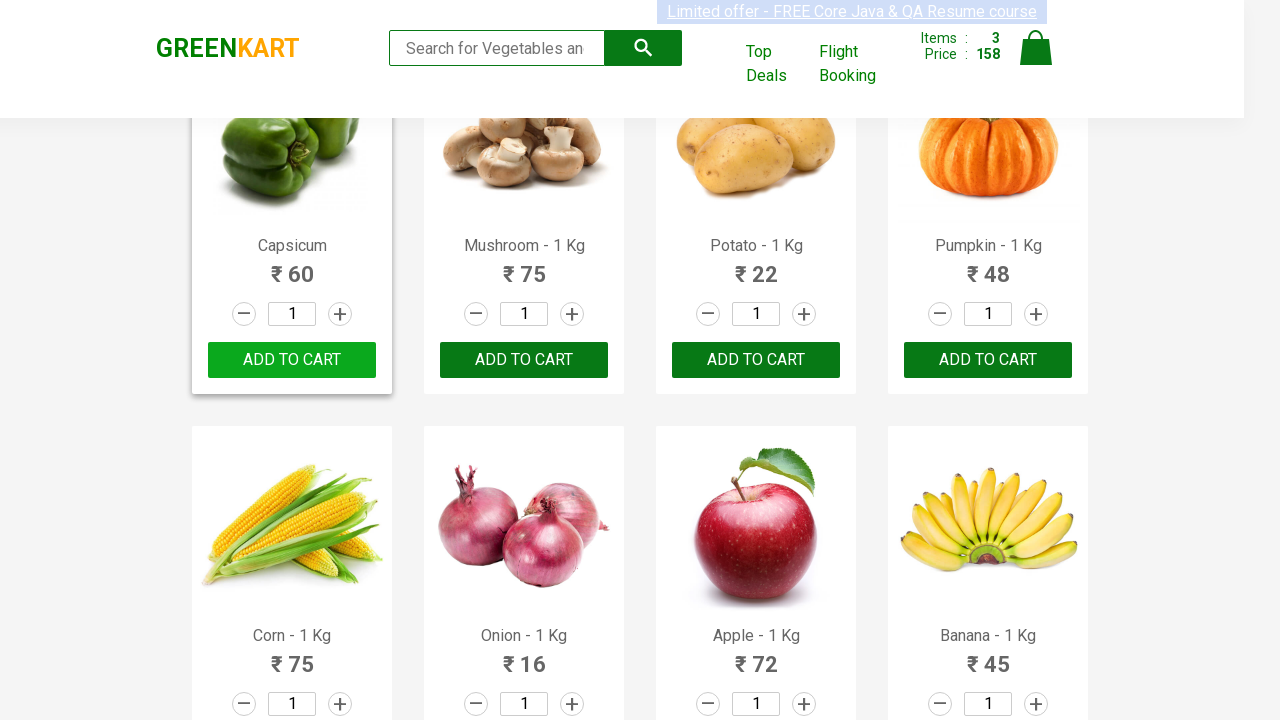

Retrieved text content from product element 25
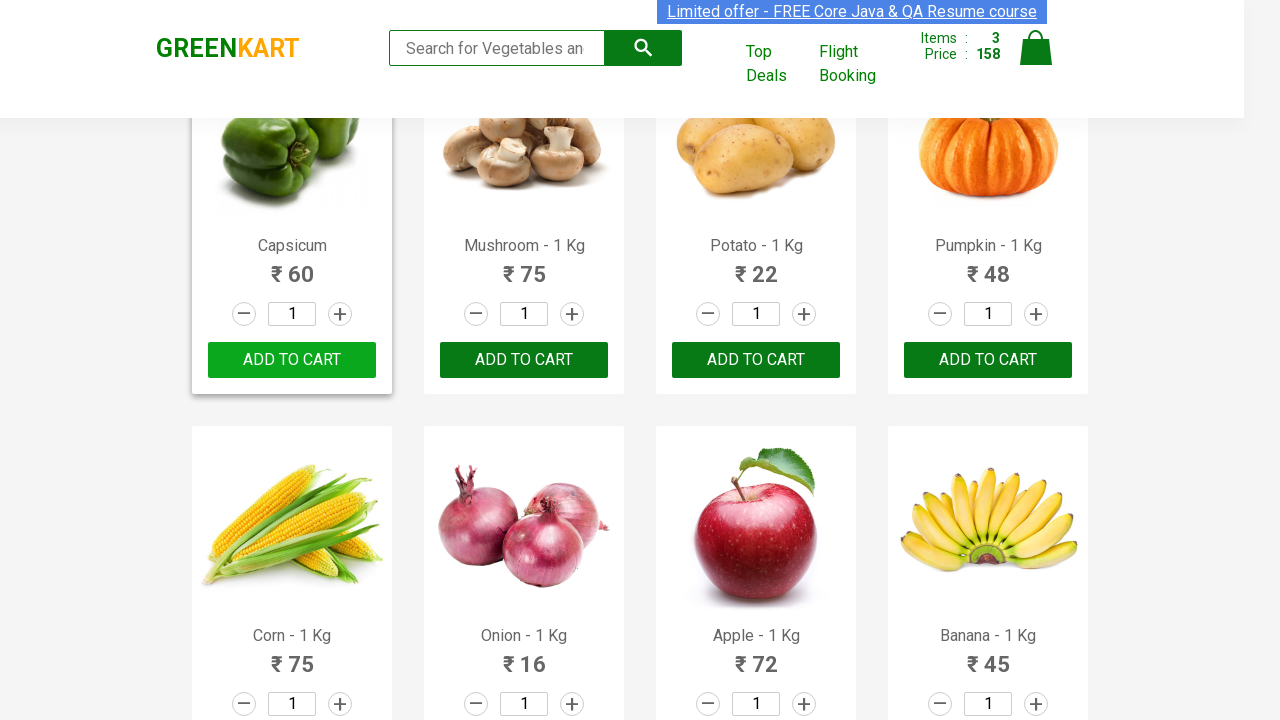

Extracted product name: 'Almonds'
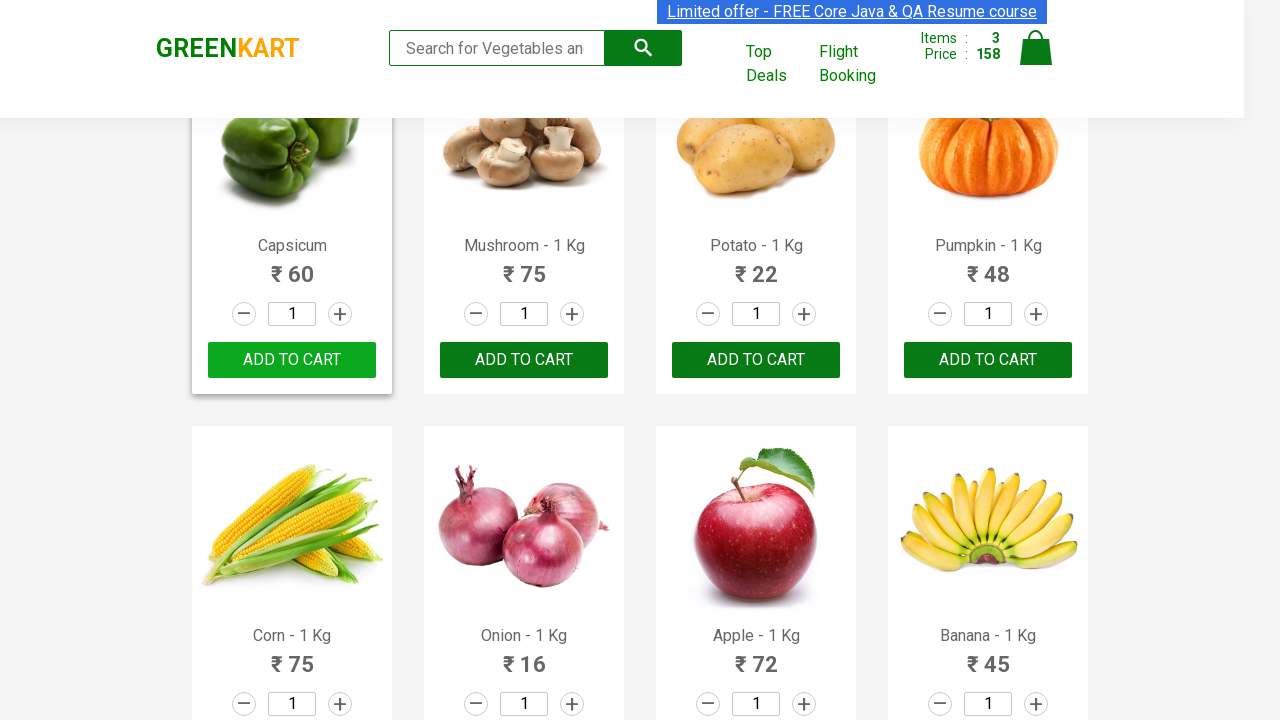

Retrieved text content from product element 26
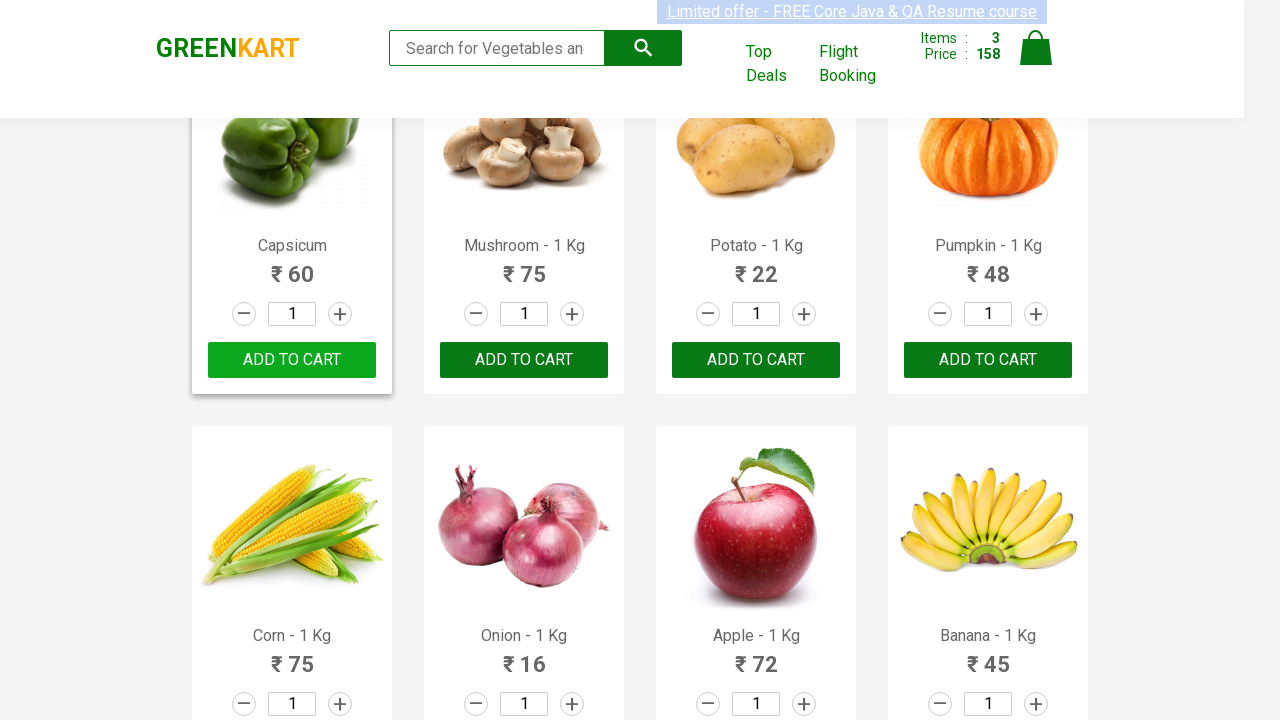

Extracted product name: 'Pista'
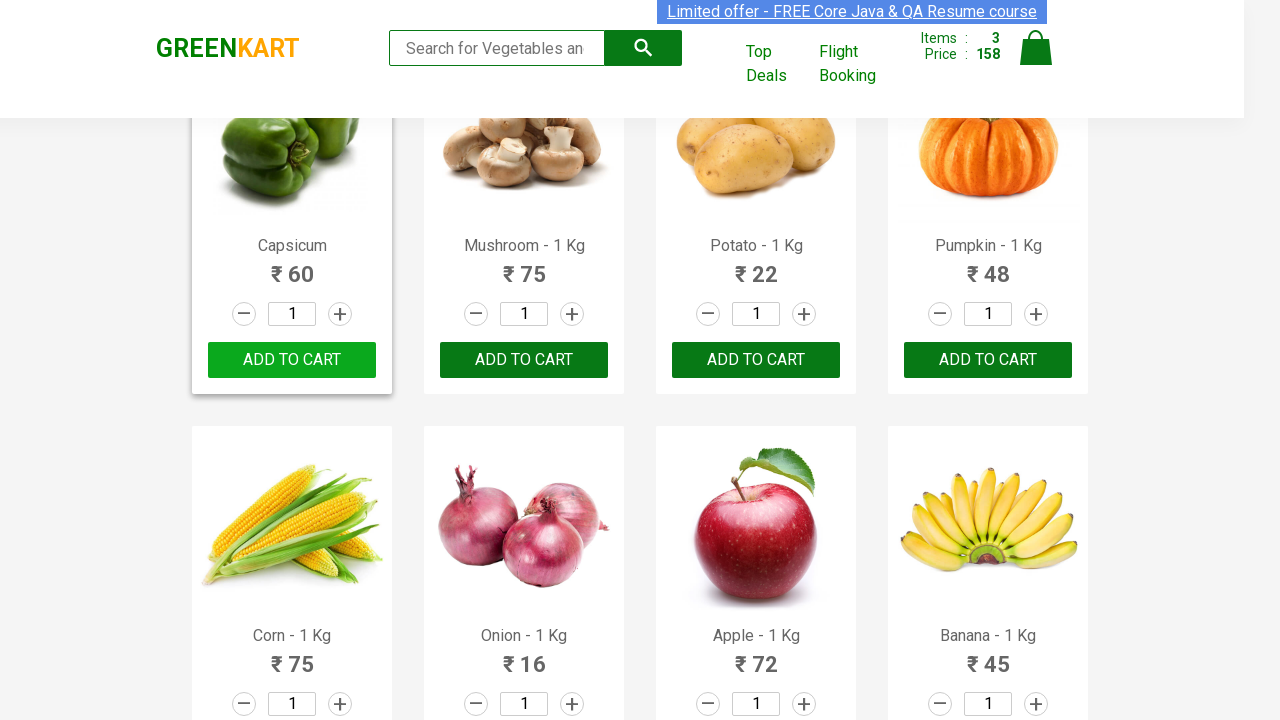

Retrieved text content from product element 27
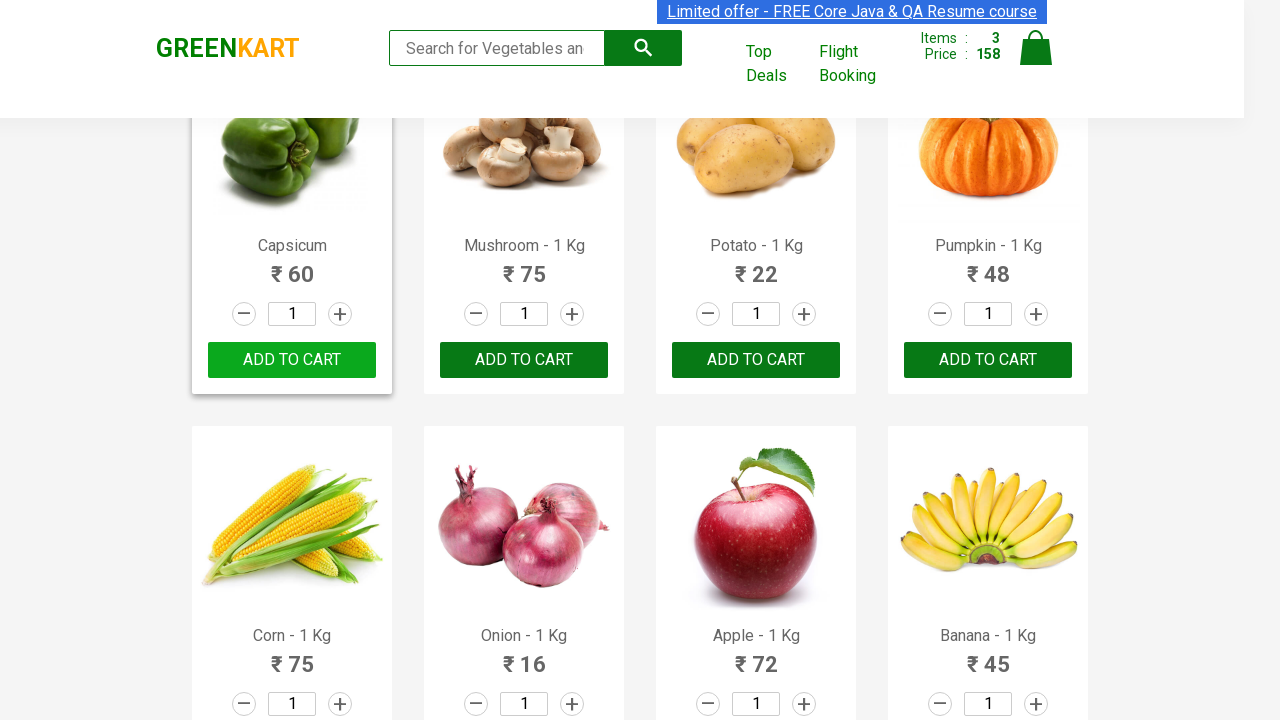

Extracted product name: 'Nuts Mixture'
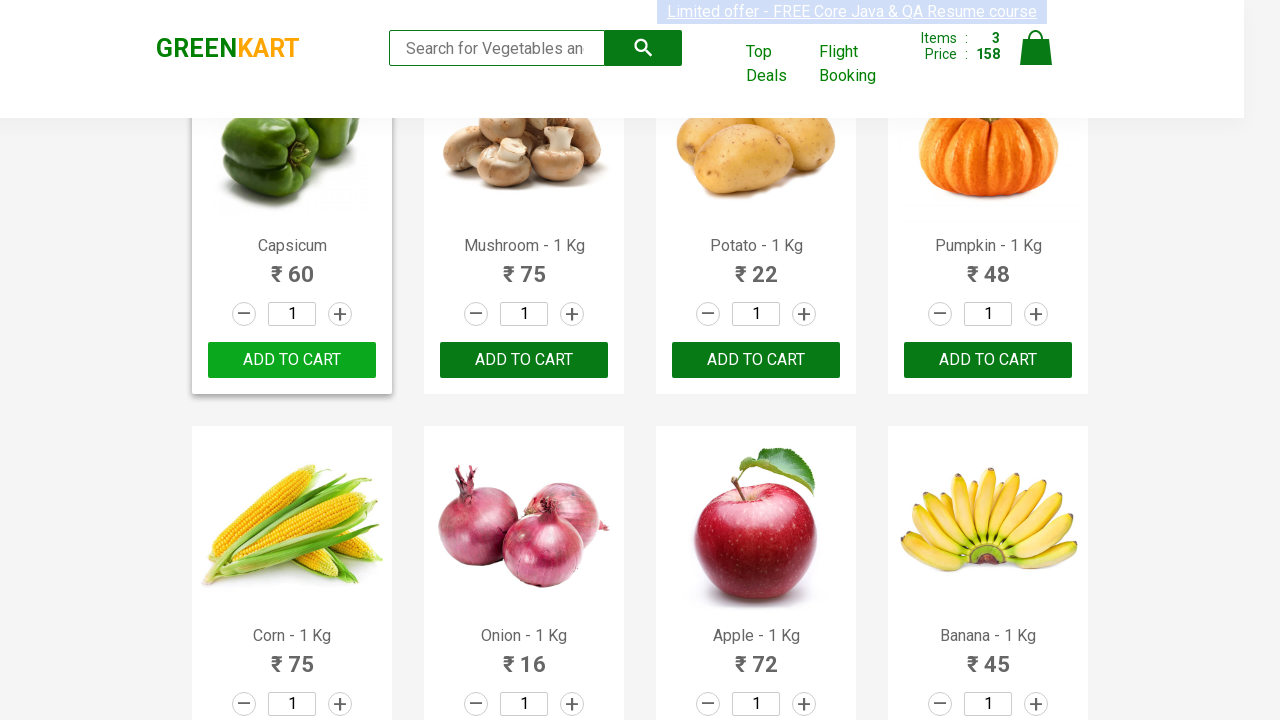

Retrieved text content from product element 28
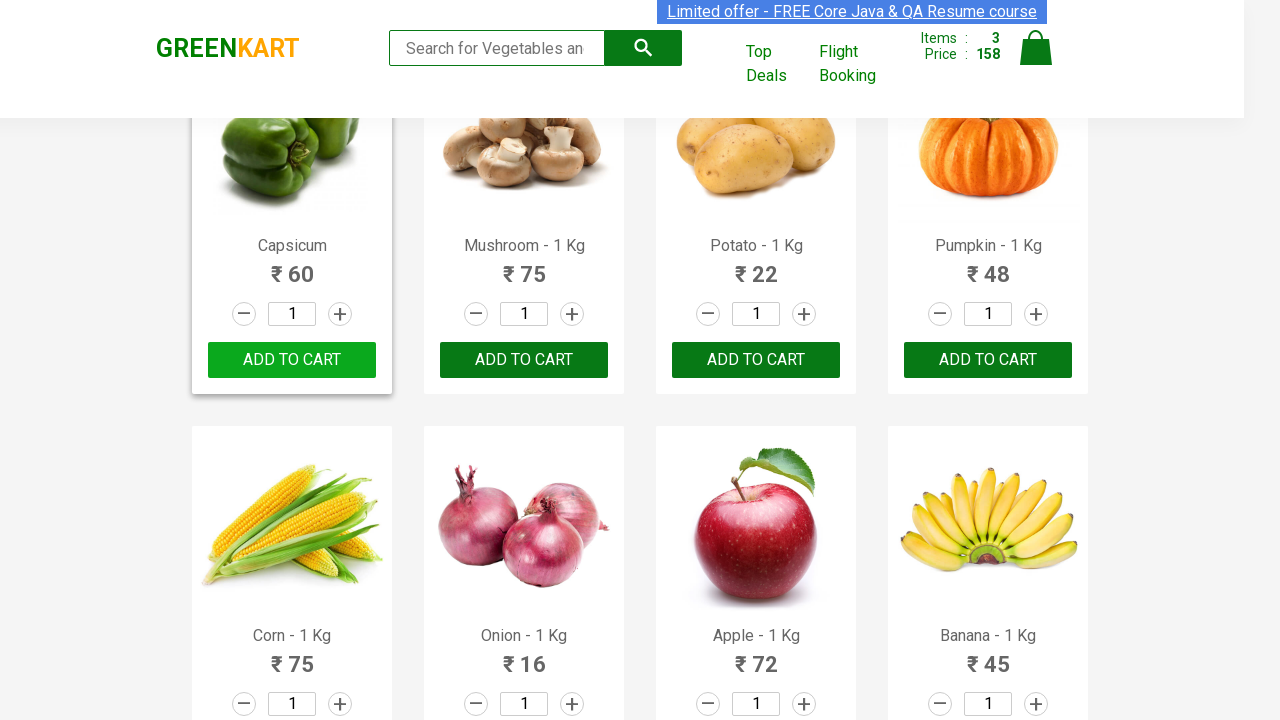

Extracted product name: 'Cashews'
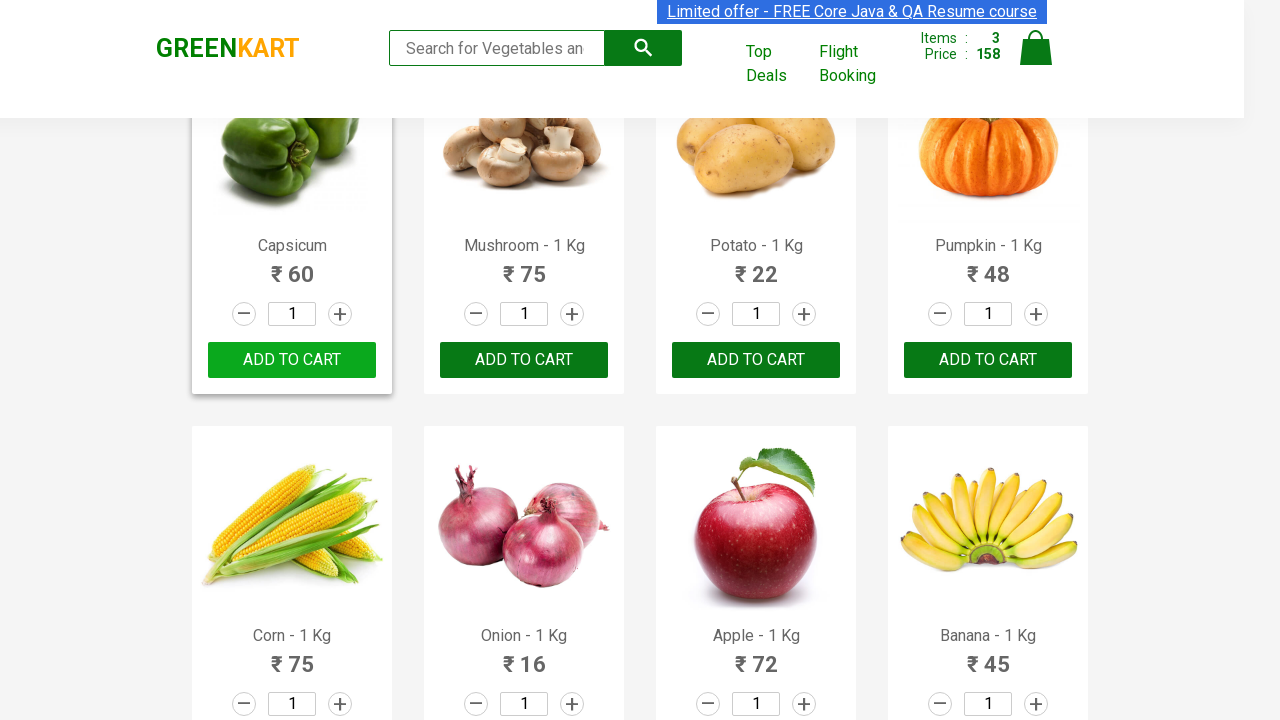

Retrieved text content from product element 29
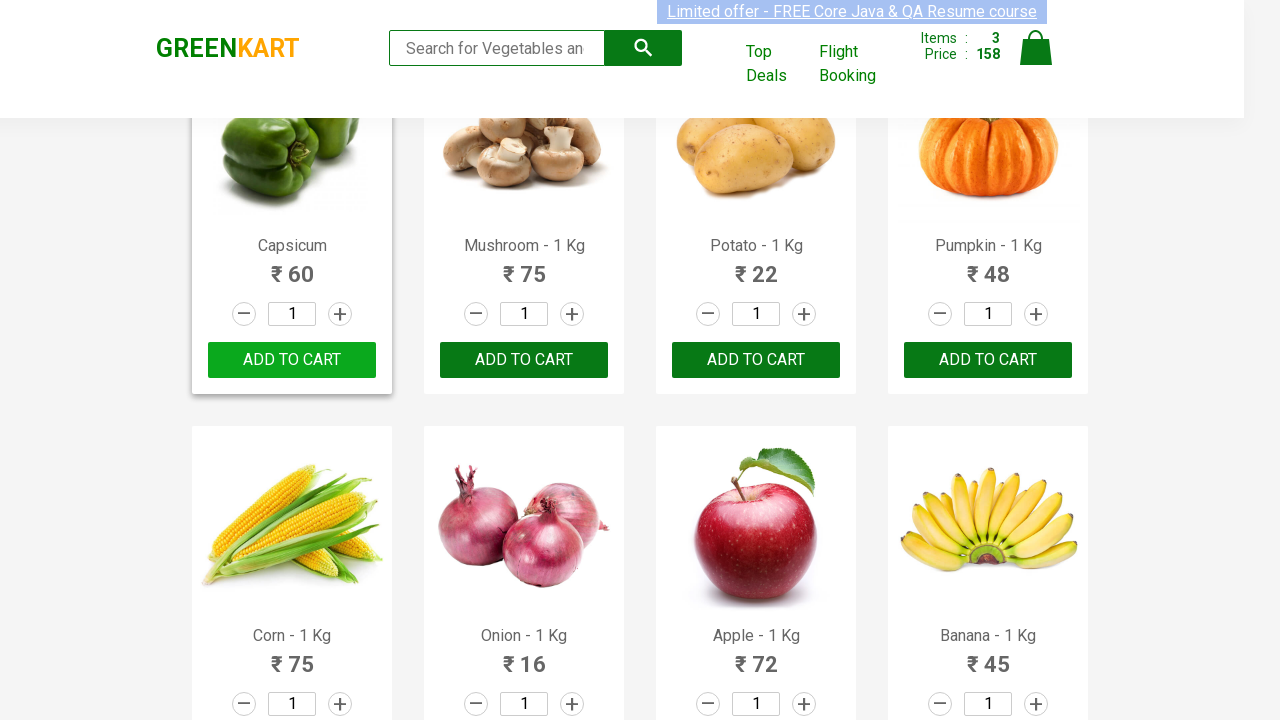

Extracted product name: 'Walnuts'
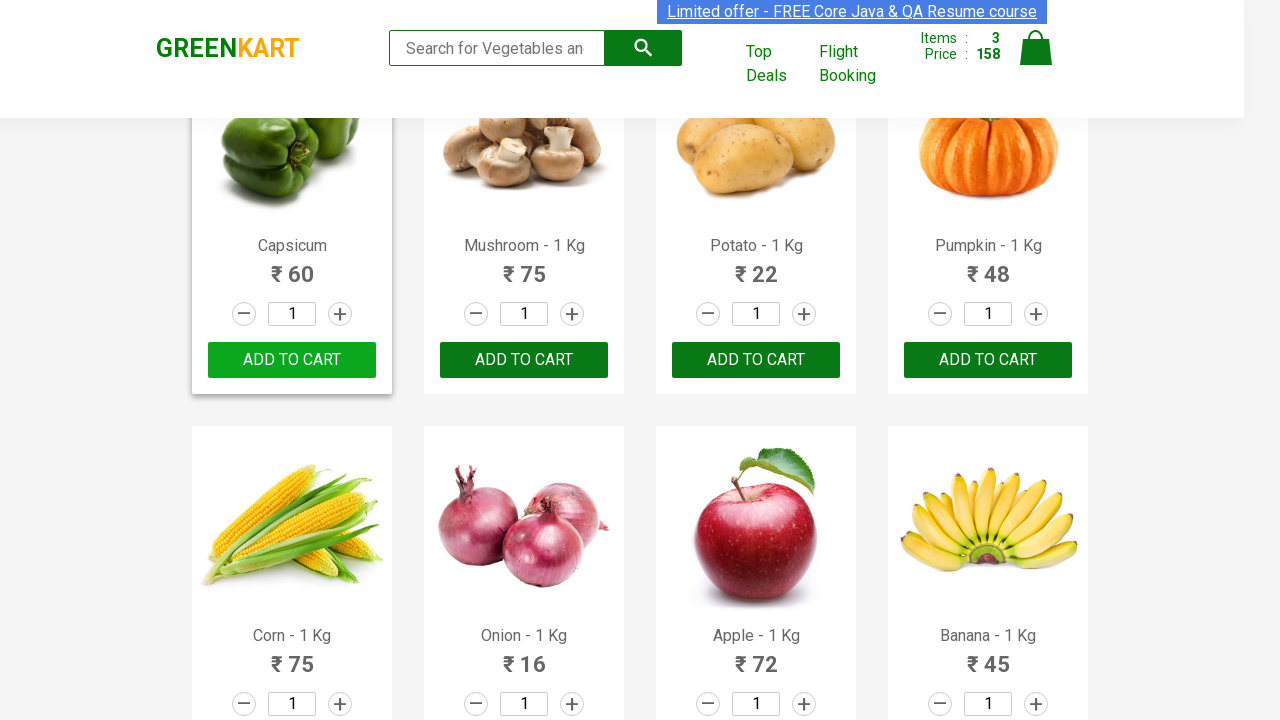

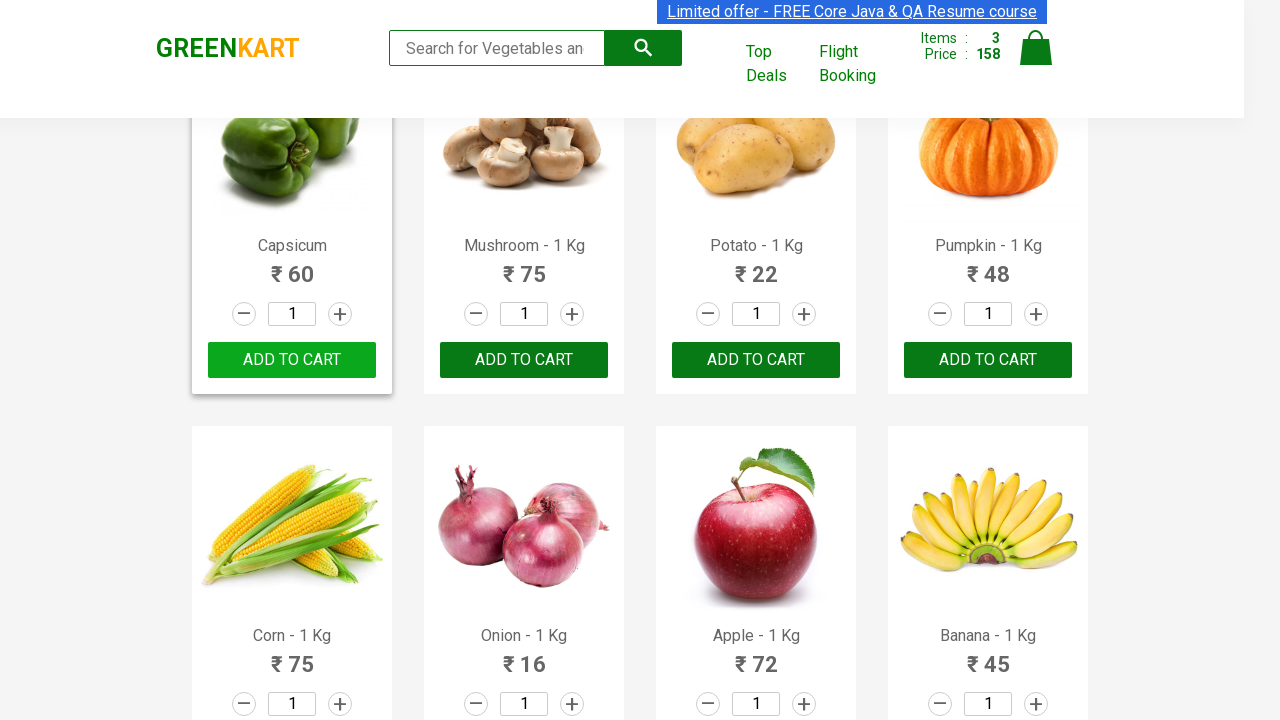